Tests news search functionality on Hankyung website by searching for a keyword, clicking on article results, viewing article content in new tabs, and navigating back to the search results.

Starting URL: https://search.hankyung.com/apps.frm/search.news?query=경제&mediaid_clust=HKPAPER,HKCOM

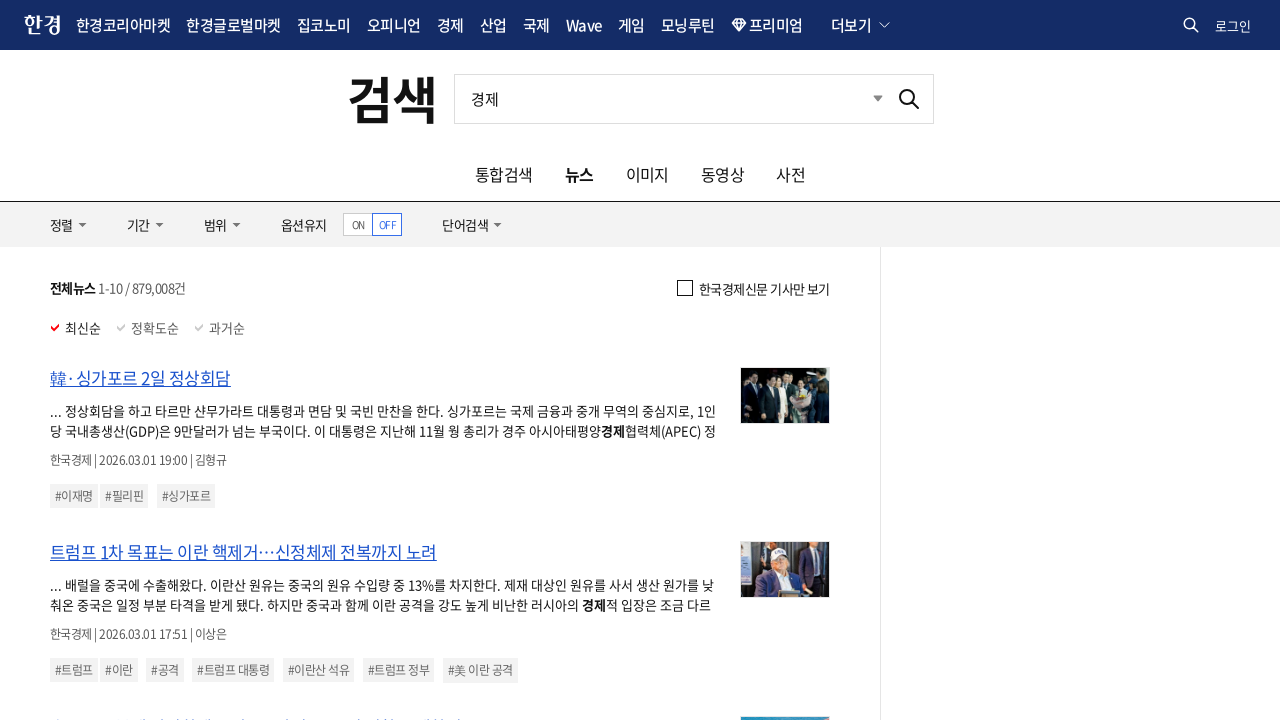

Waited for search results to load (em.tit selector)
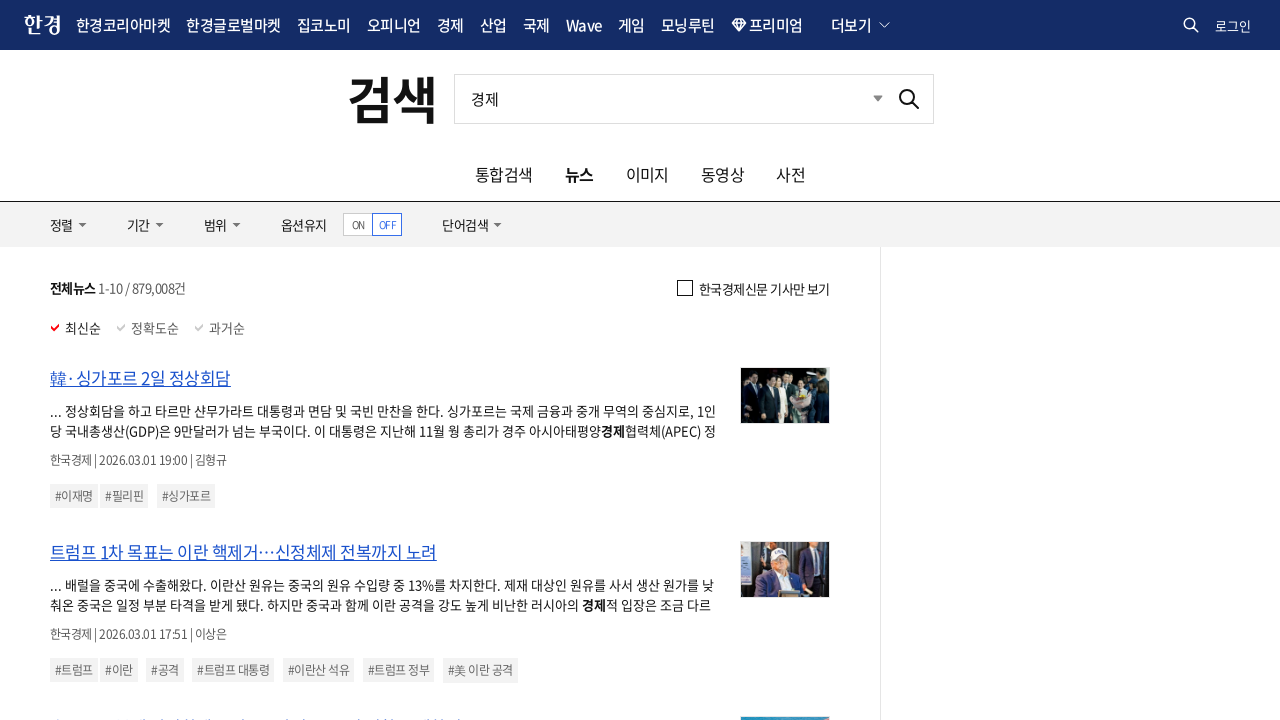

Found 10 articles to process (max 10)
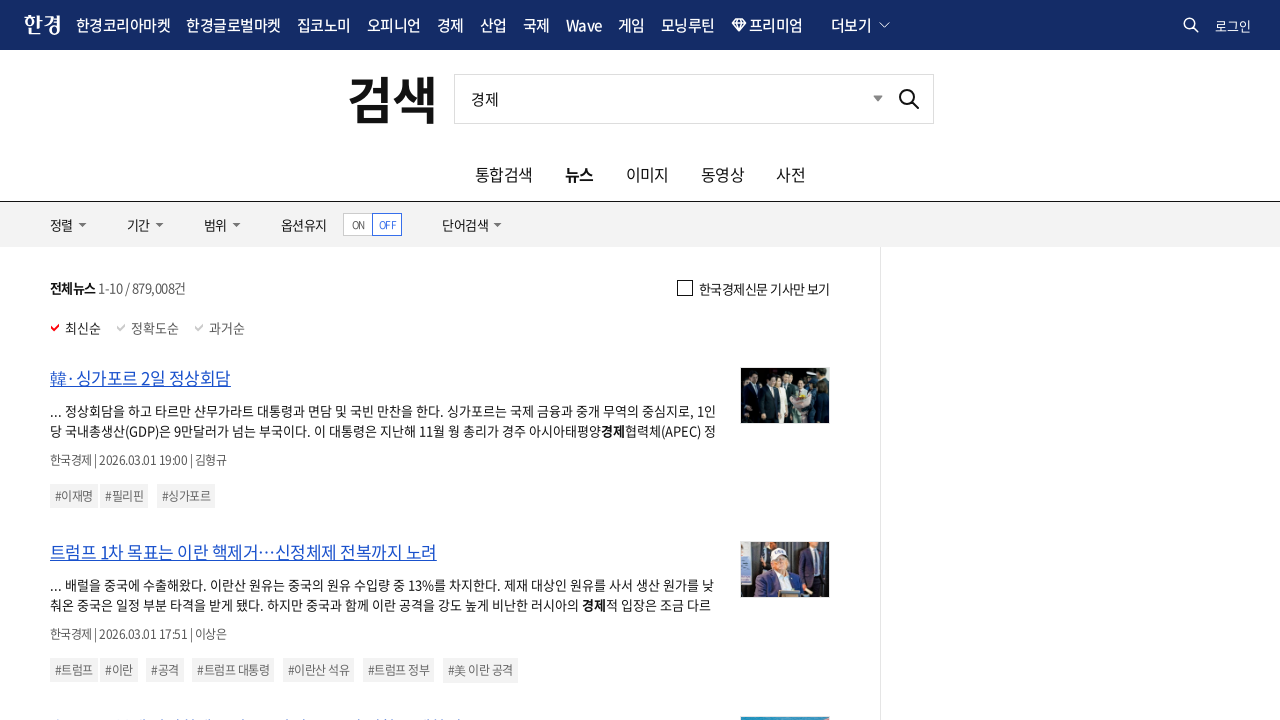

Clicked article 1 to open in new tab at (388, 378) on em.tit >> nth=0
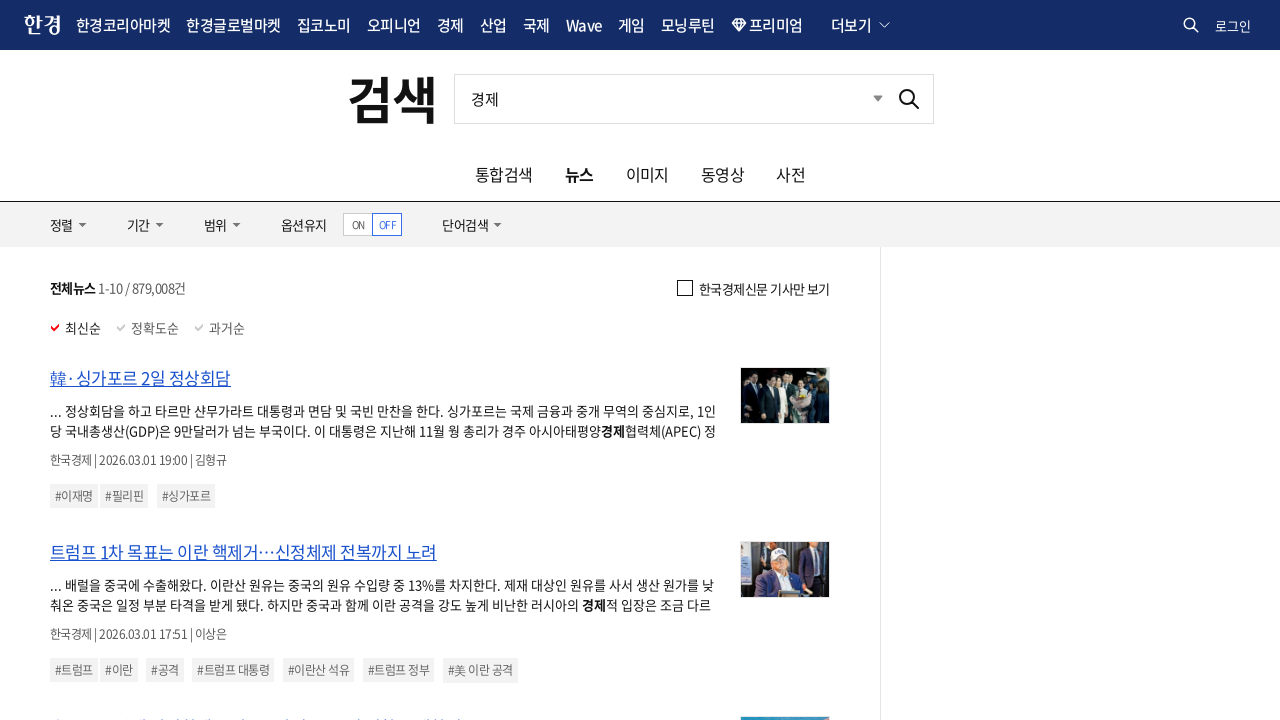

New tab loaded for article 1
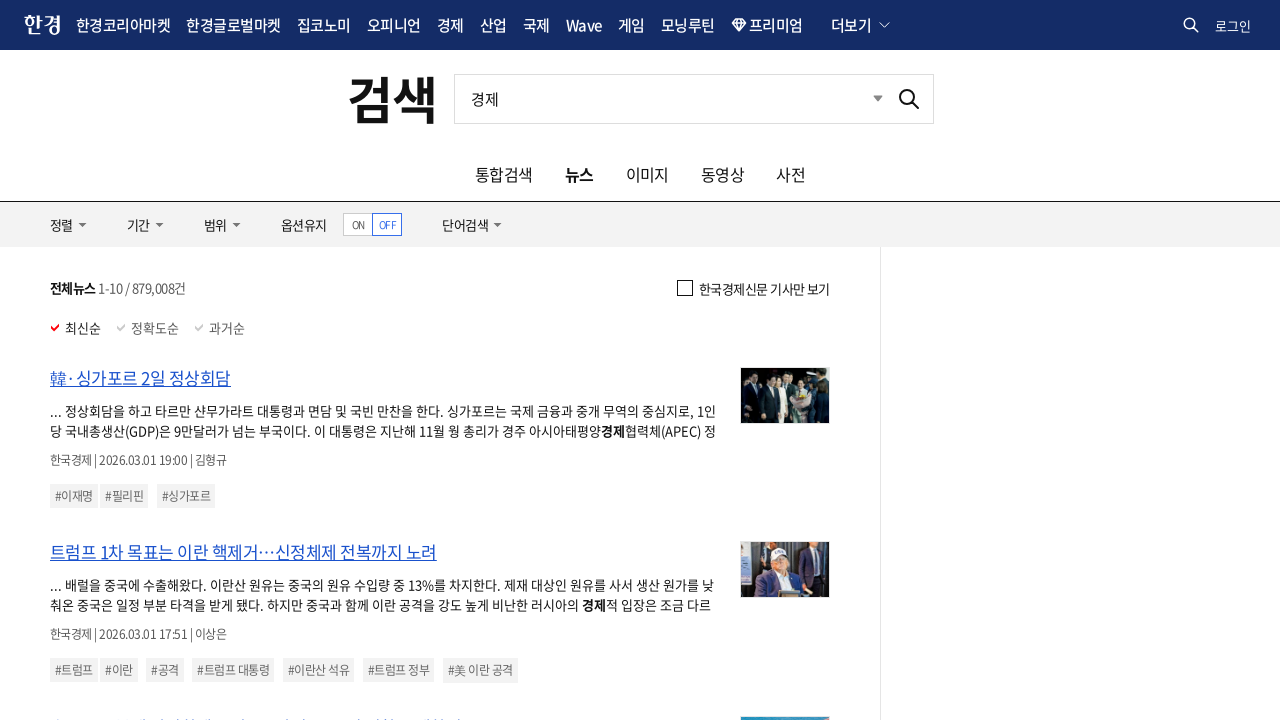

Article 1 content loaded (articletxt selector visible)
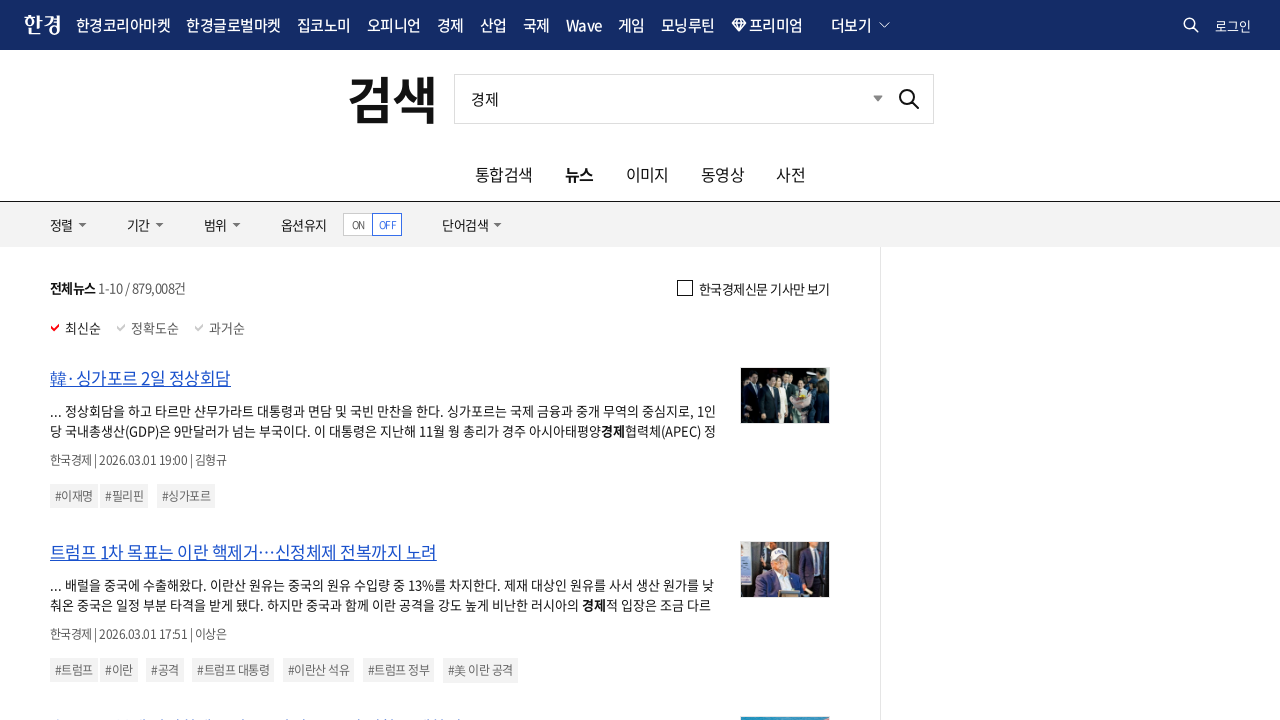

Closed article 1 tab and returned to search results
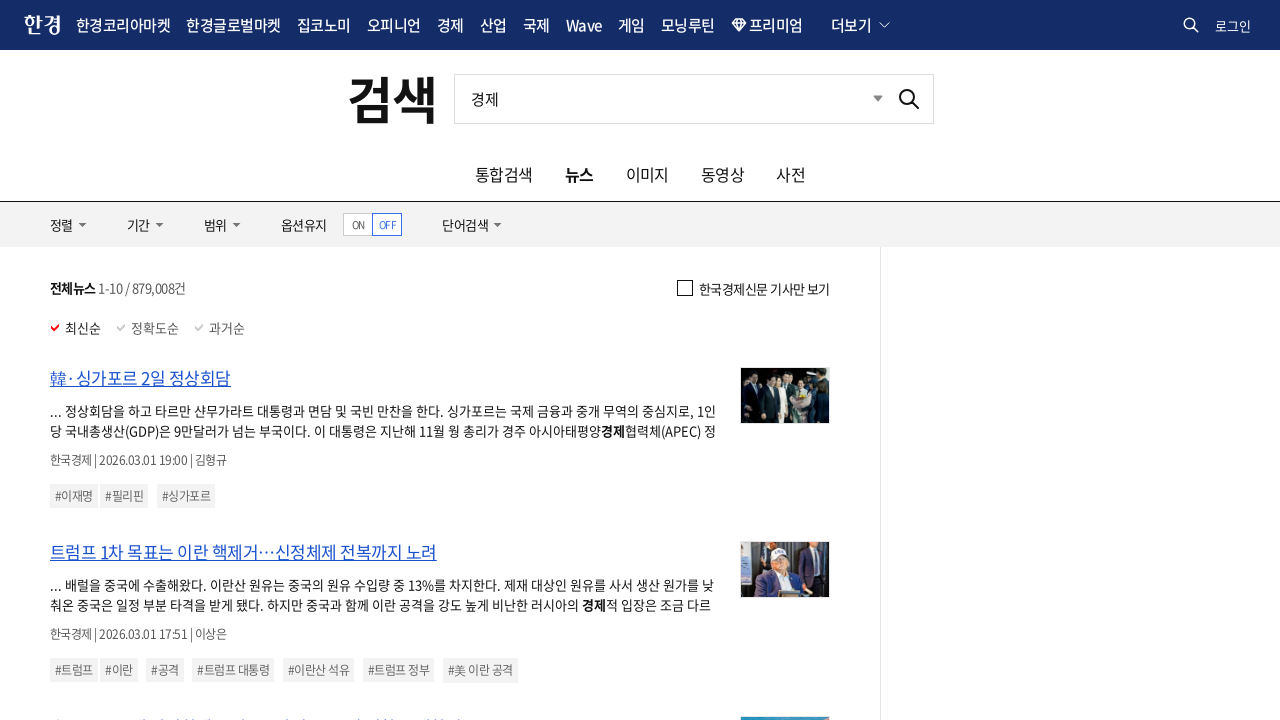

Waited 500ms before processing next article
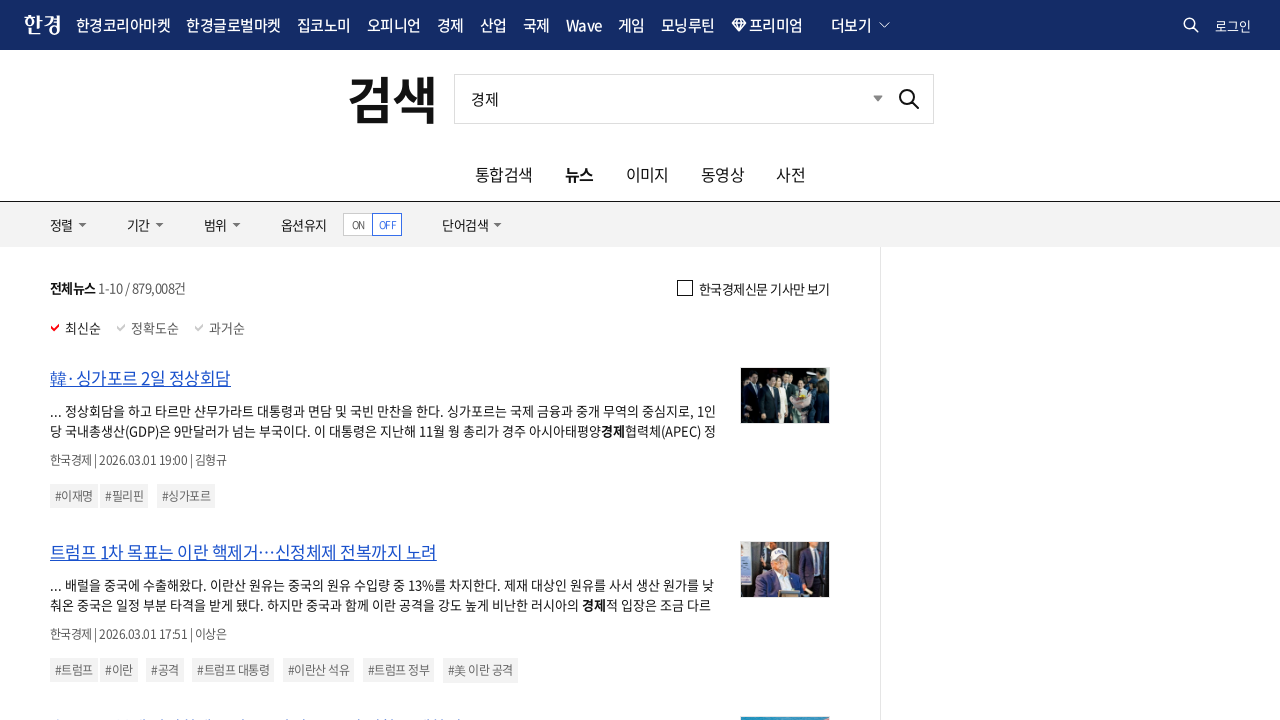

Clicked article 2 to open in new tab at (388, 552) on em.tit >> nth=1
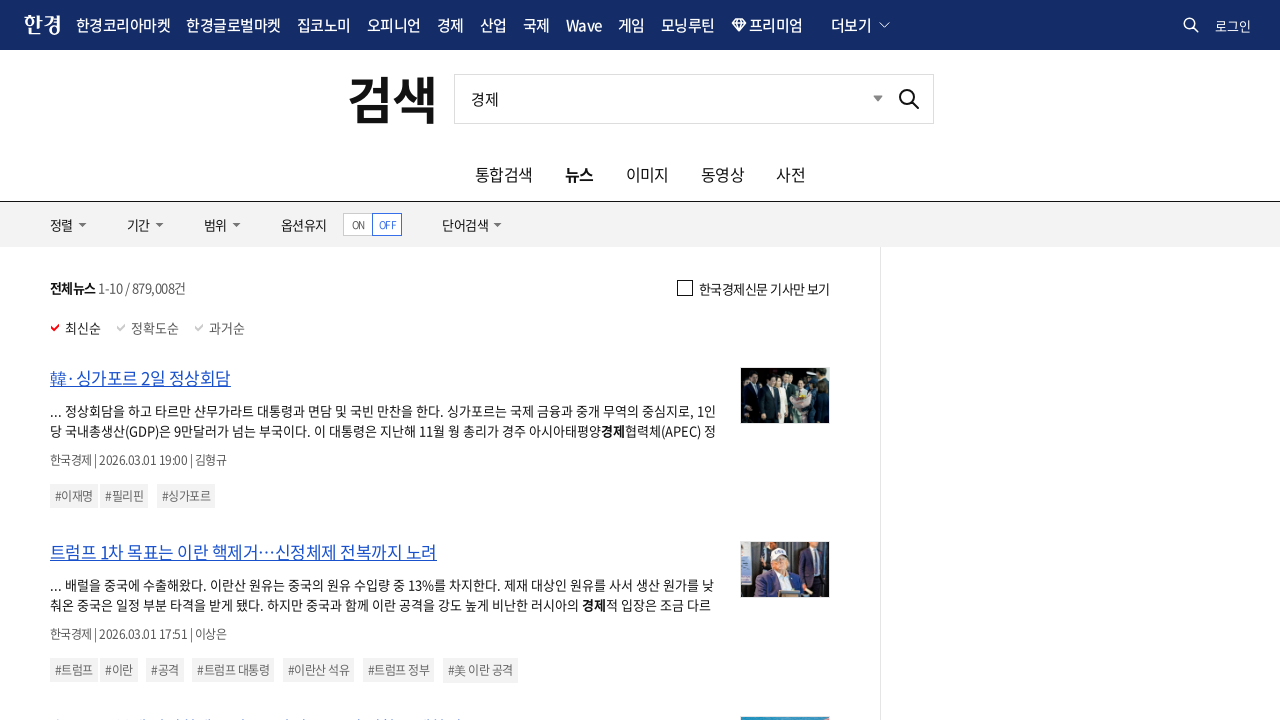

New tab loaded for article 2
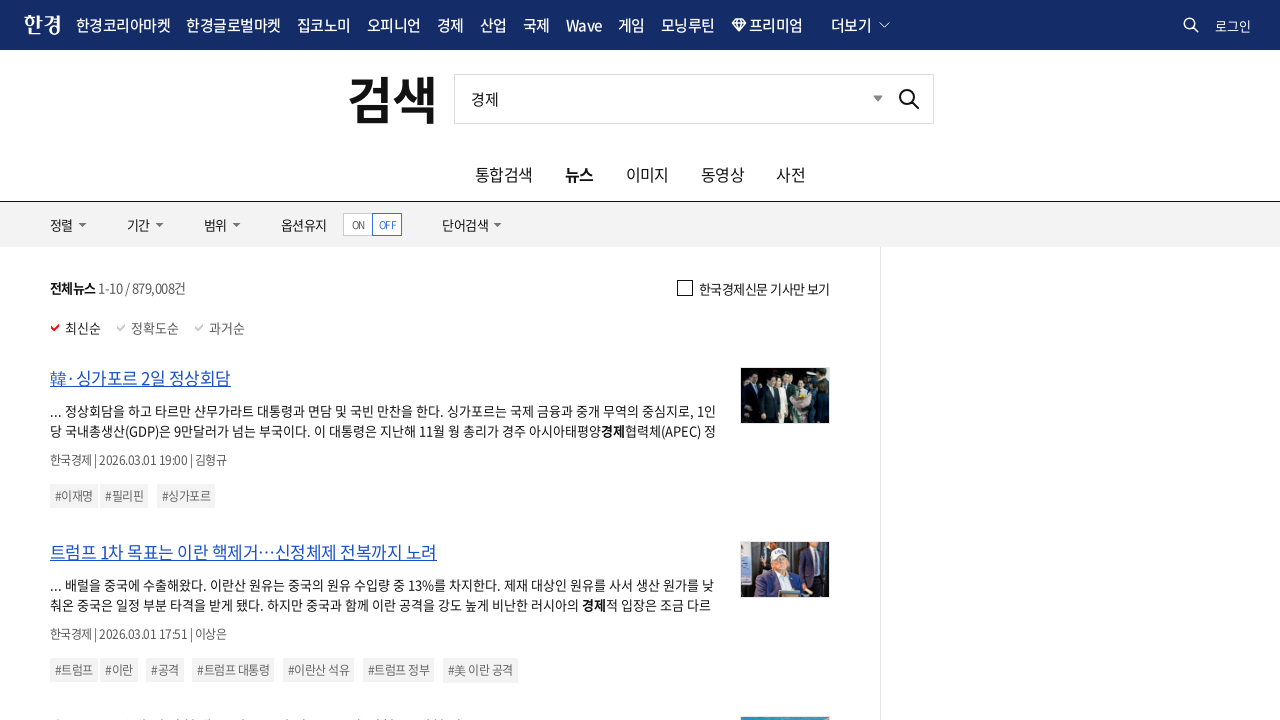

Article 2 content loaded (articletxt selector visible)
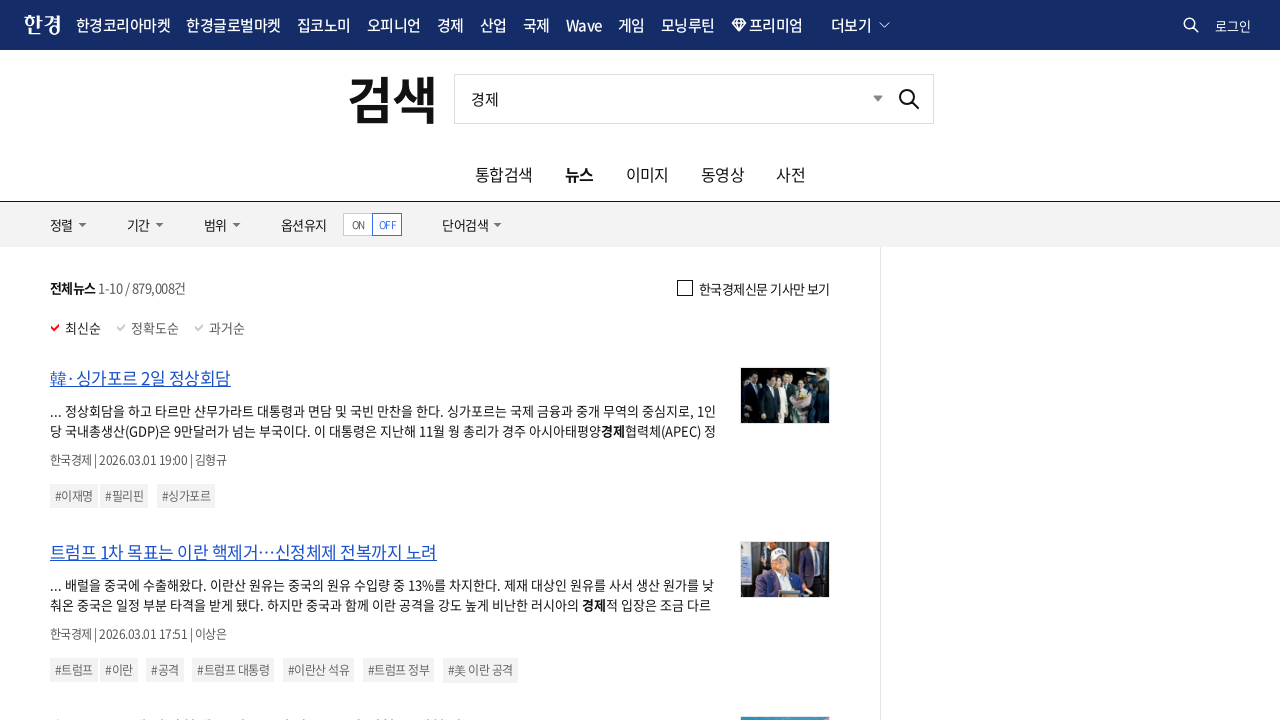

Closed article 2 tab and returned to search results
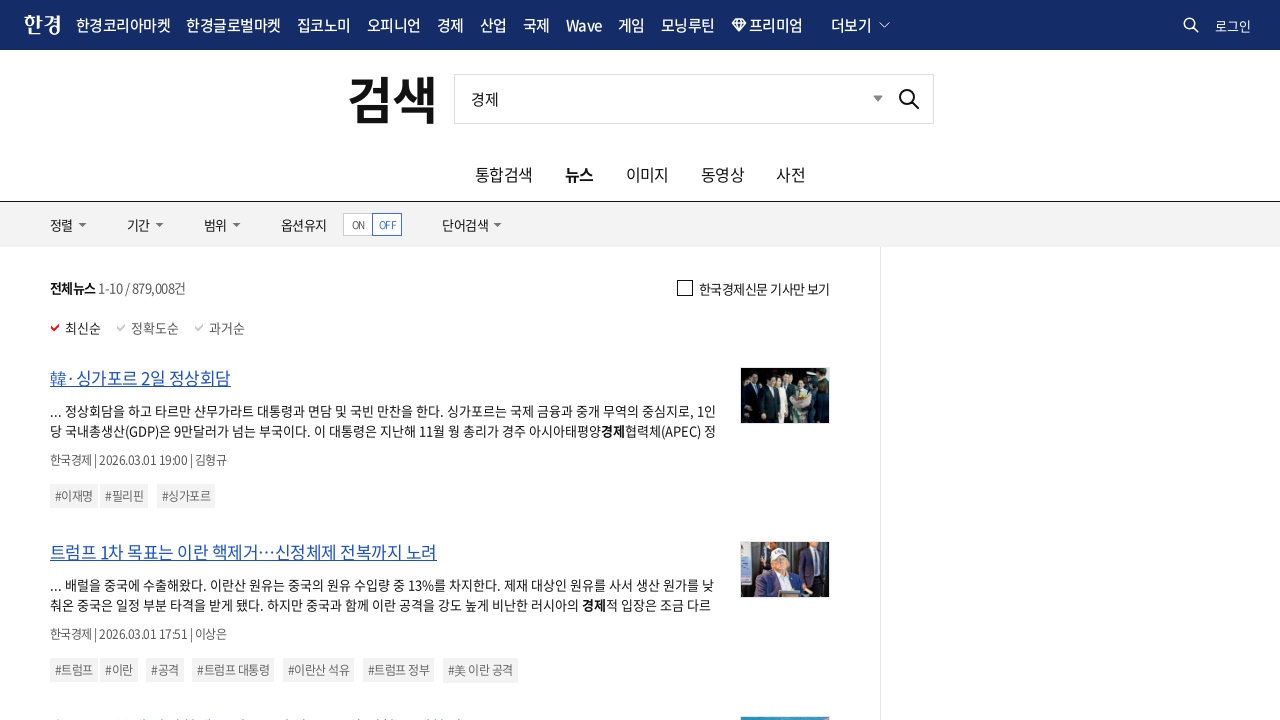

Waited 500ms before processing next article
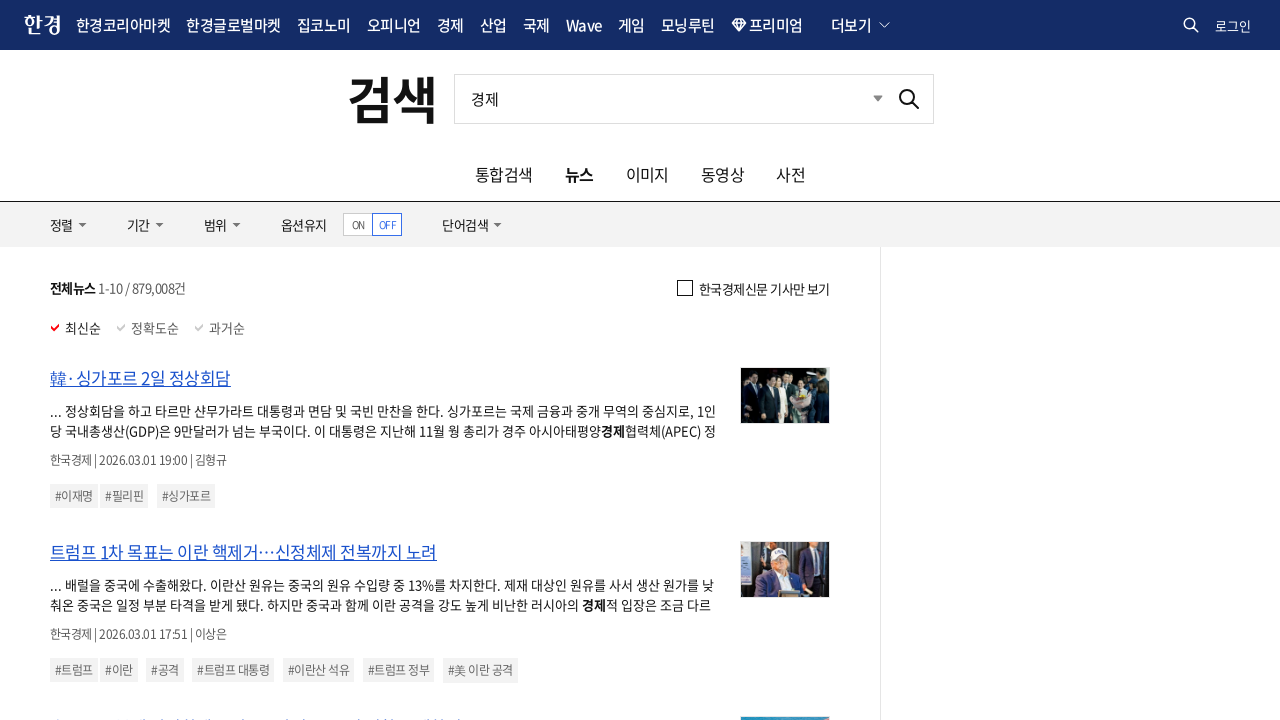

Clicked article 3 to open in new tab at (388, 709) on em.tit >> nth=2
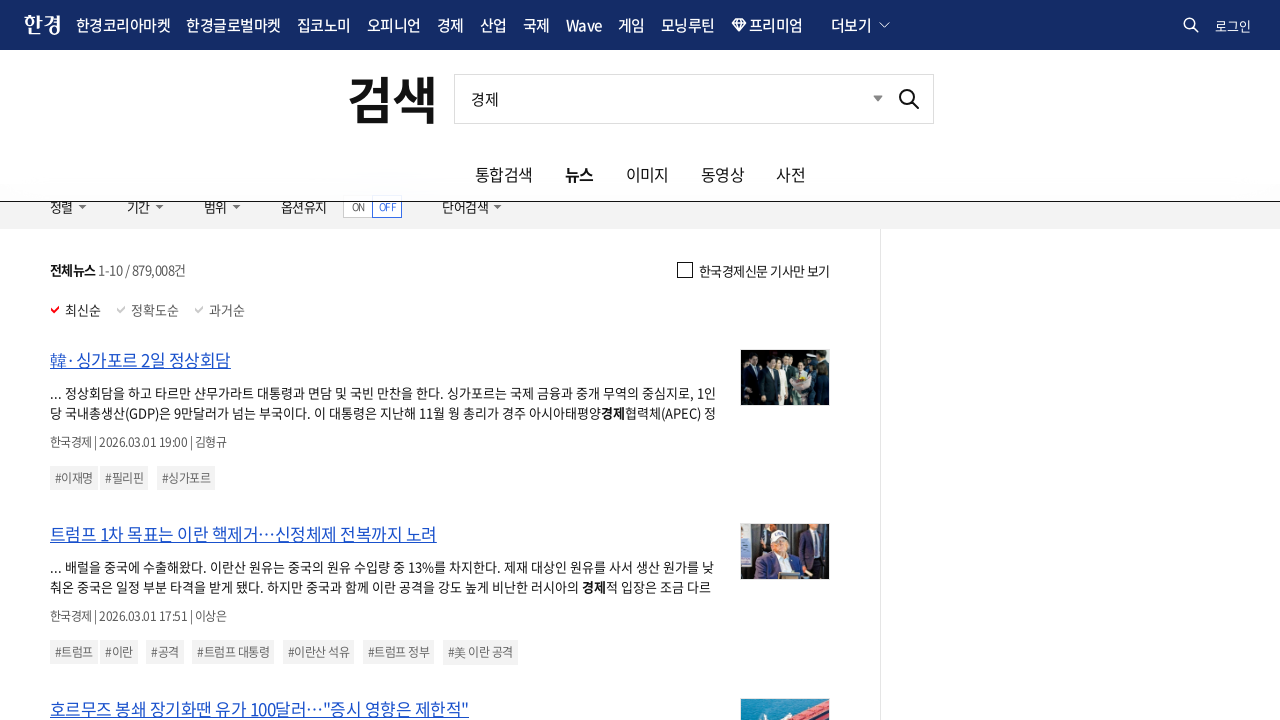

New tab loaded for article 3
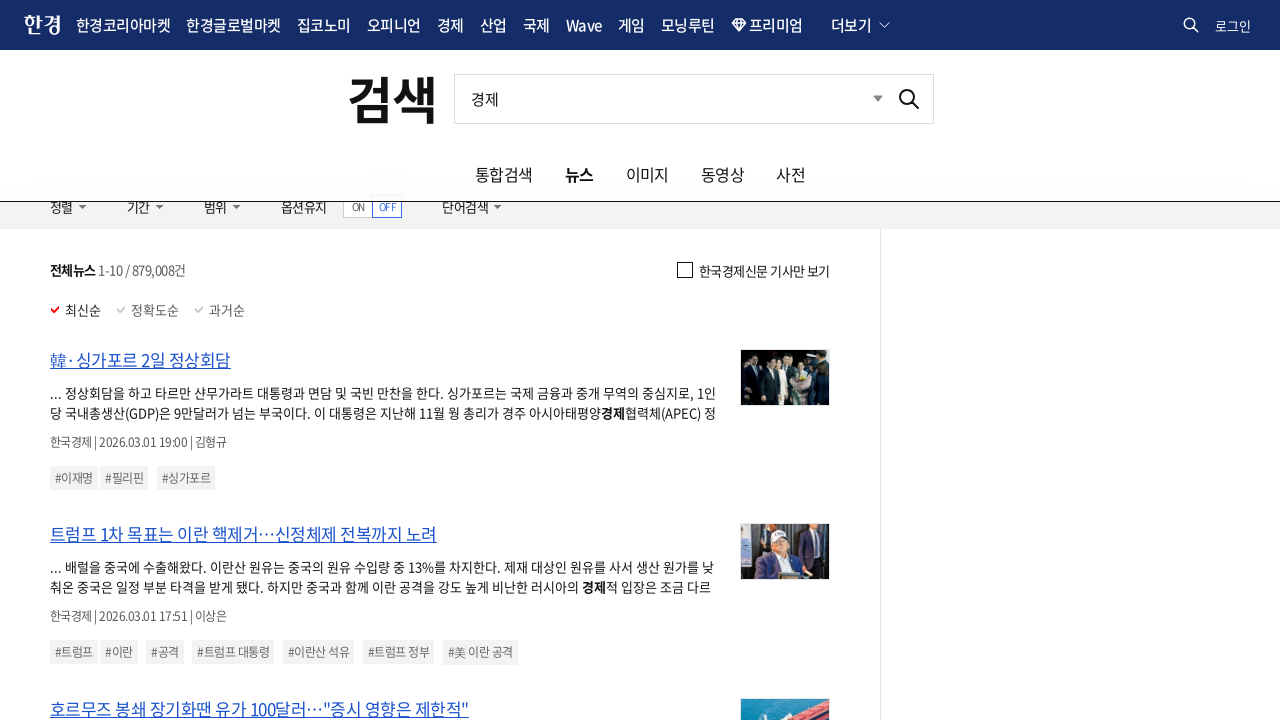

Article 3 content loaded (articletxt selector visible)
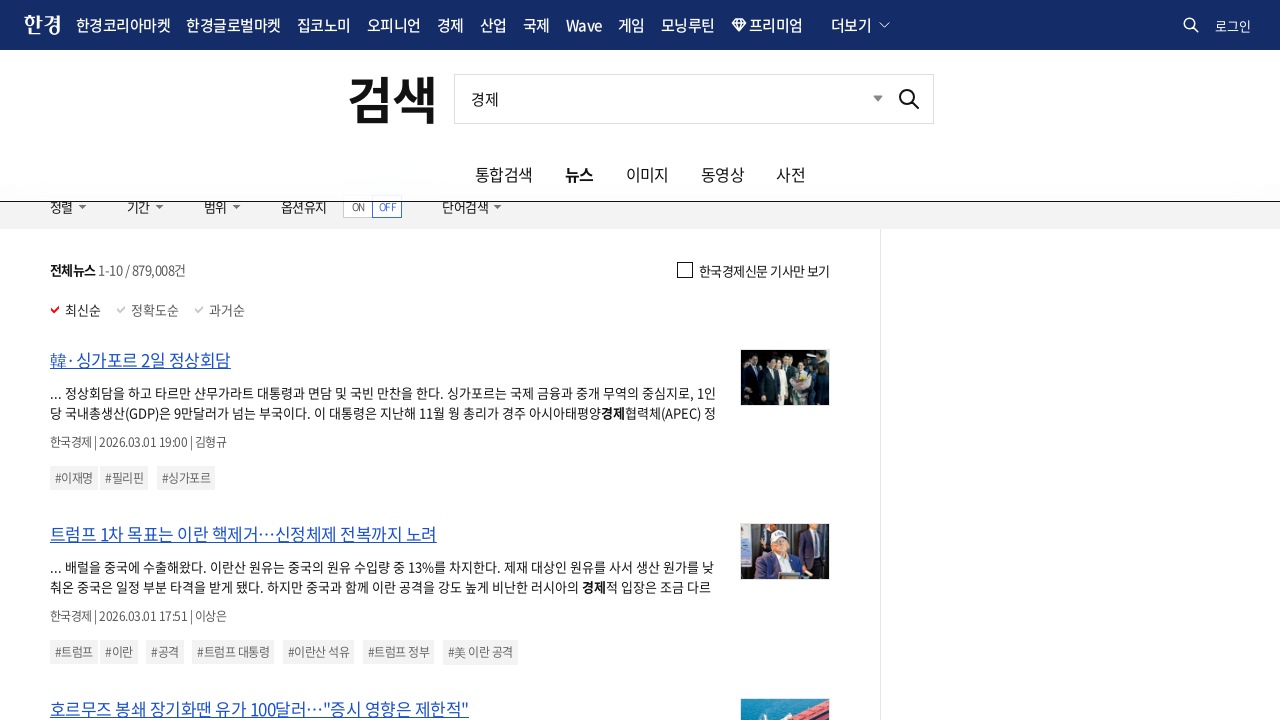

Closed article 3 tab and returned to search results
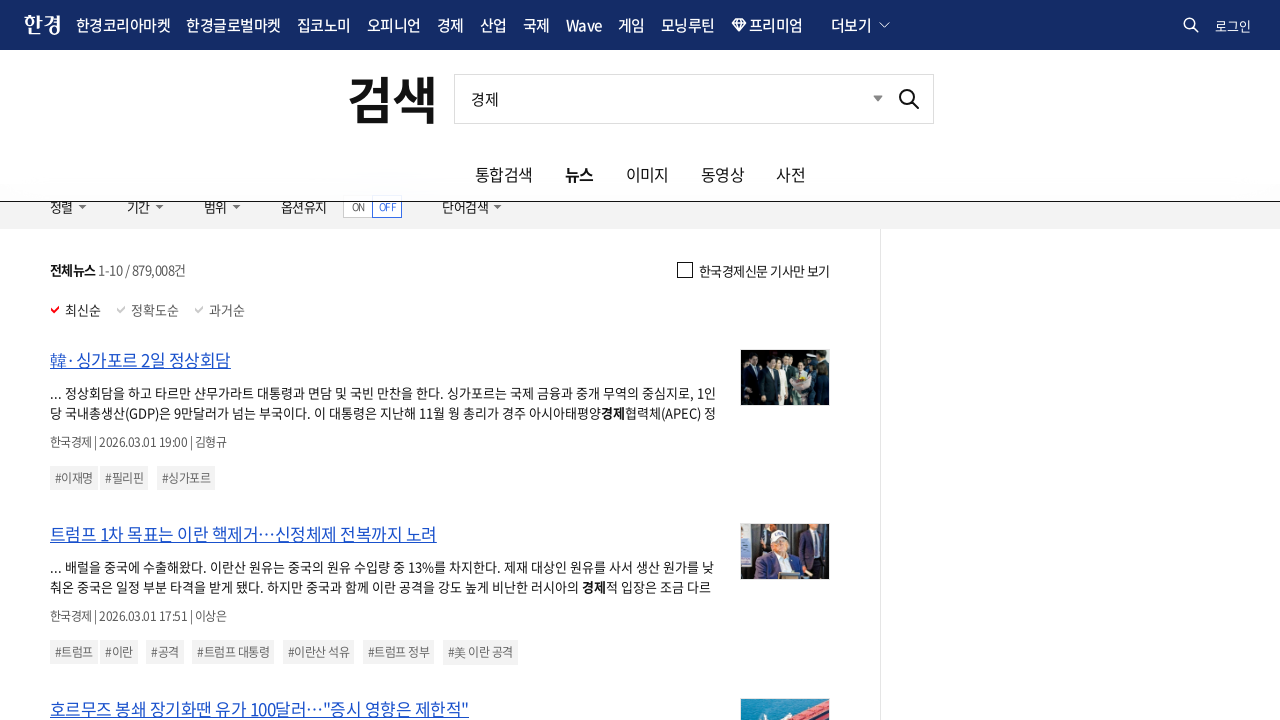

Waited 500ms before processing next article
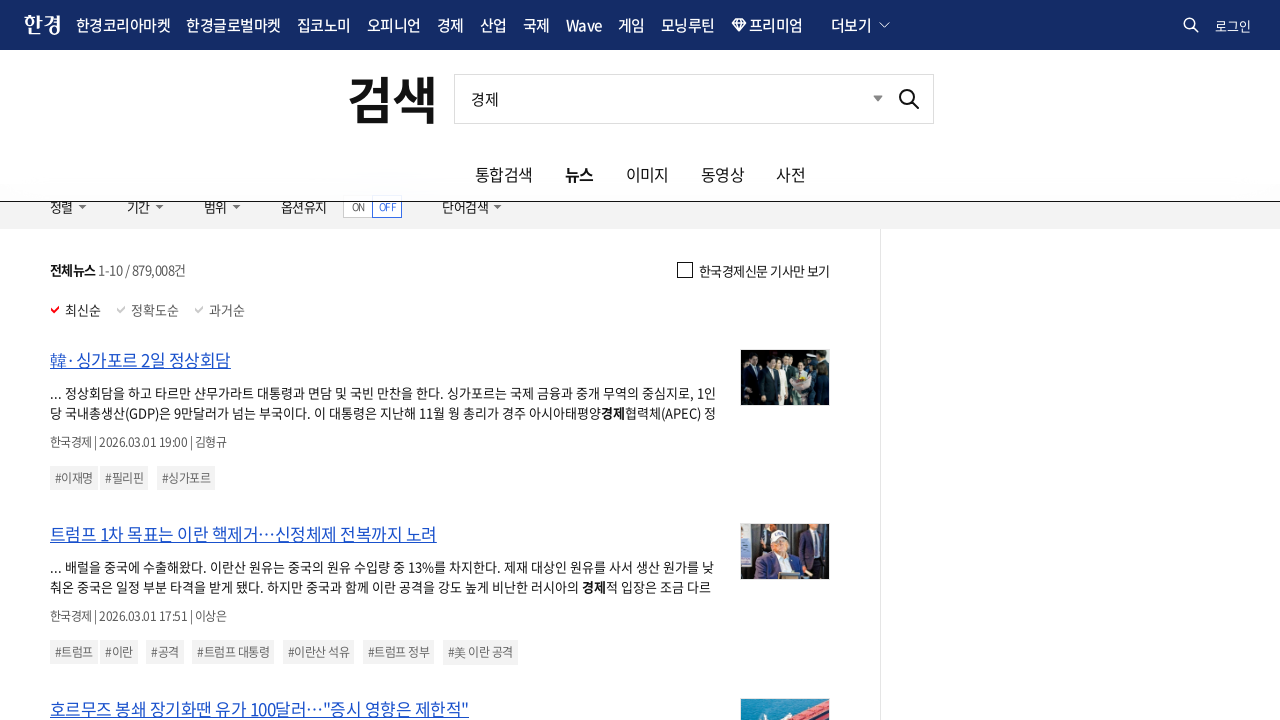

Clicked article 4 to open in new tab at (440, 360) on em.tit >> nth=3
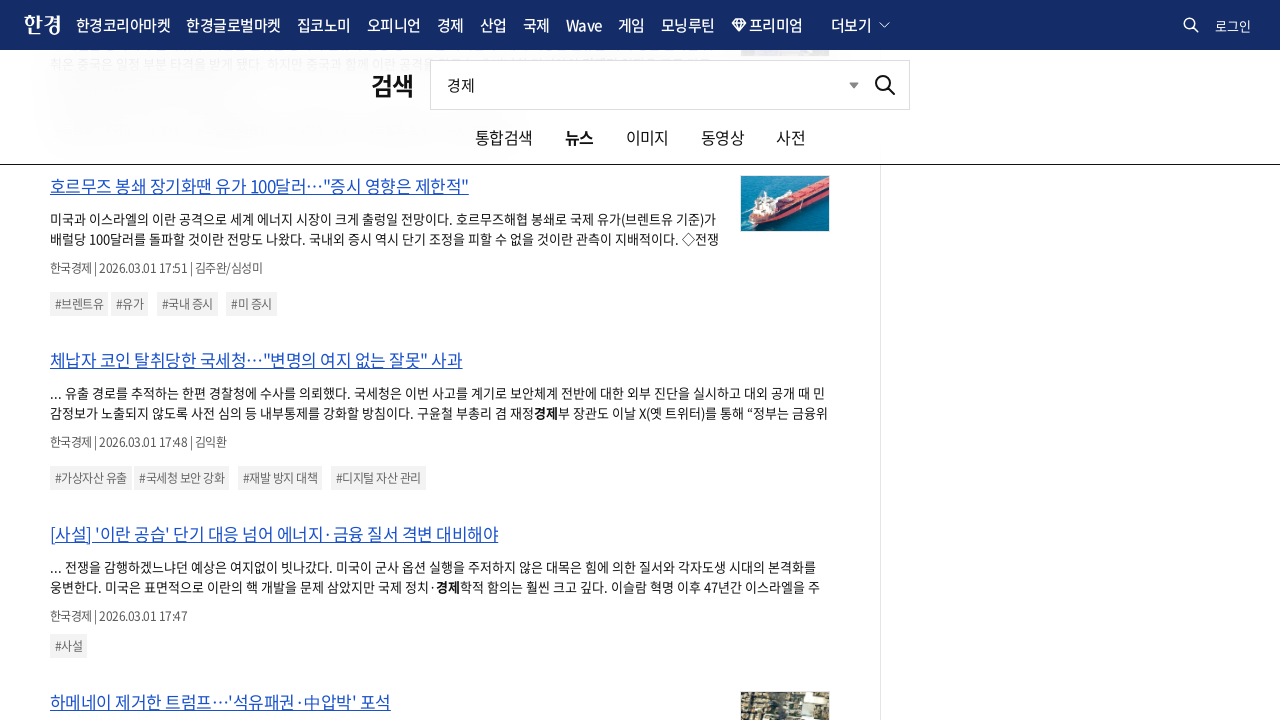

New tab loaded for article 4
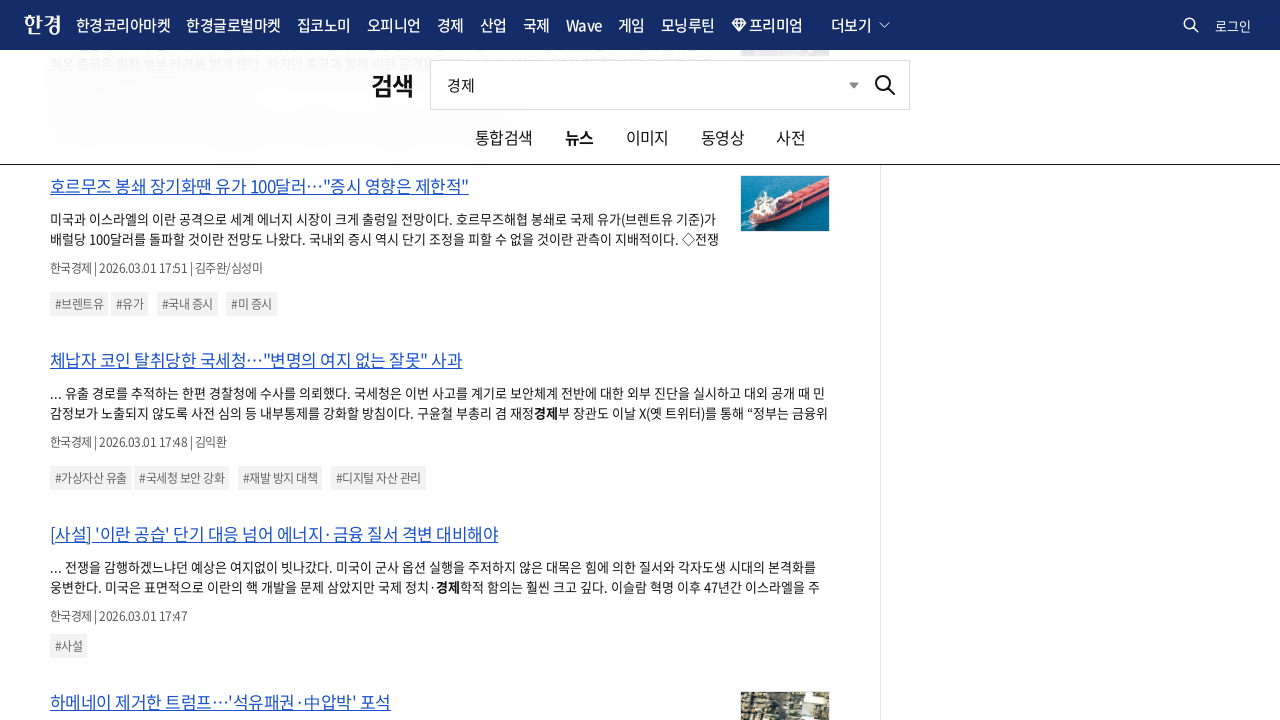

Article 4 content loaded (articletxt selector visible)
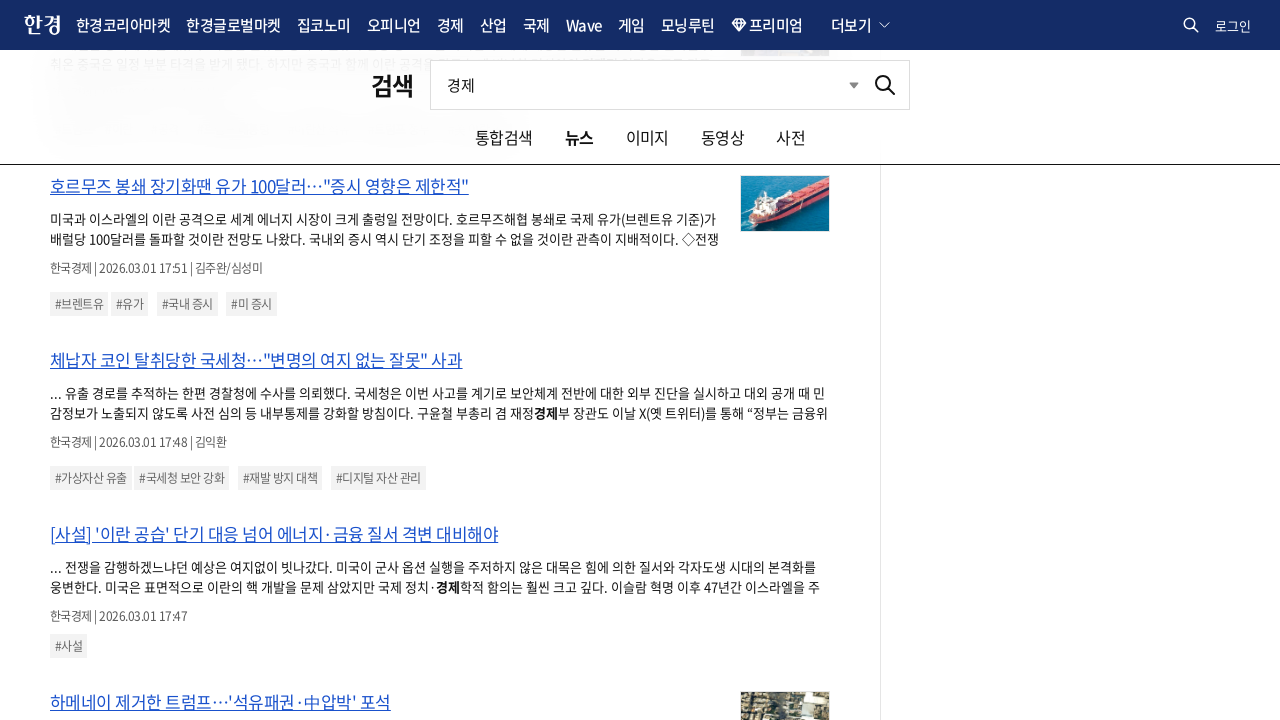

Closed article 4 tab and returned to search results
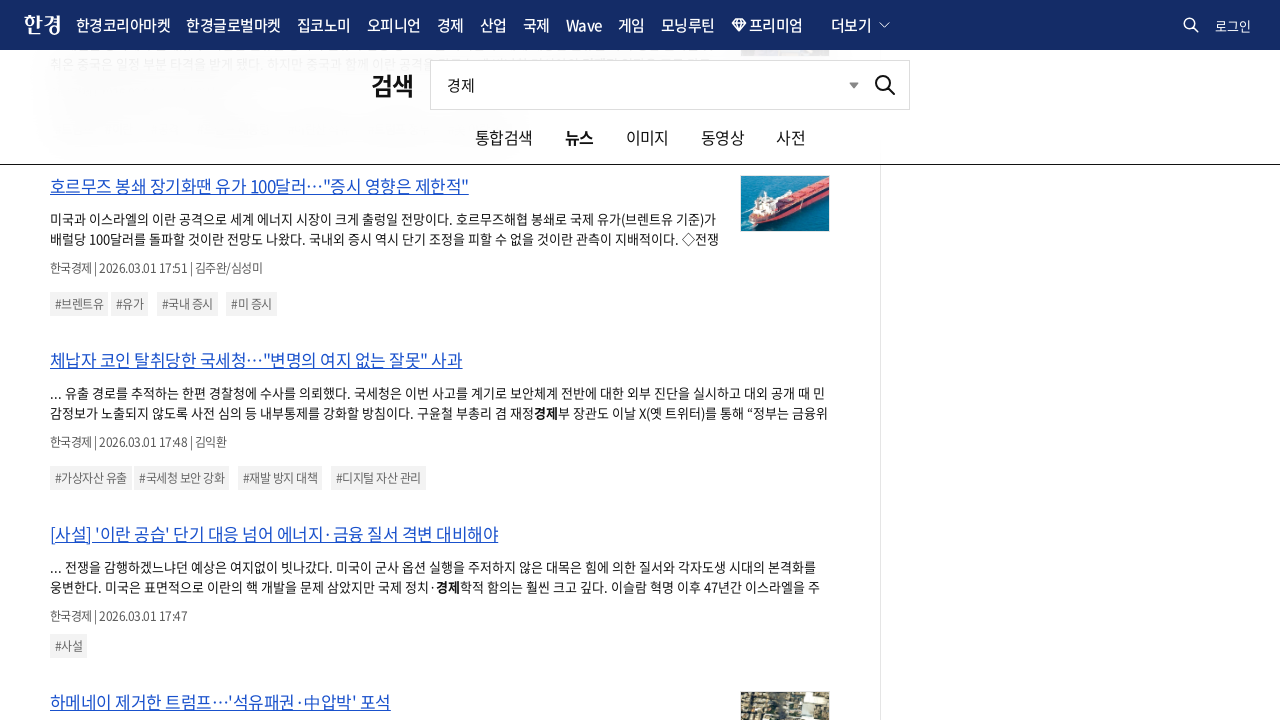

Waited 500ms before processing next article
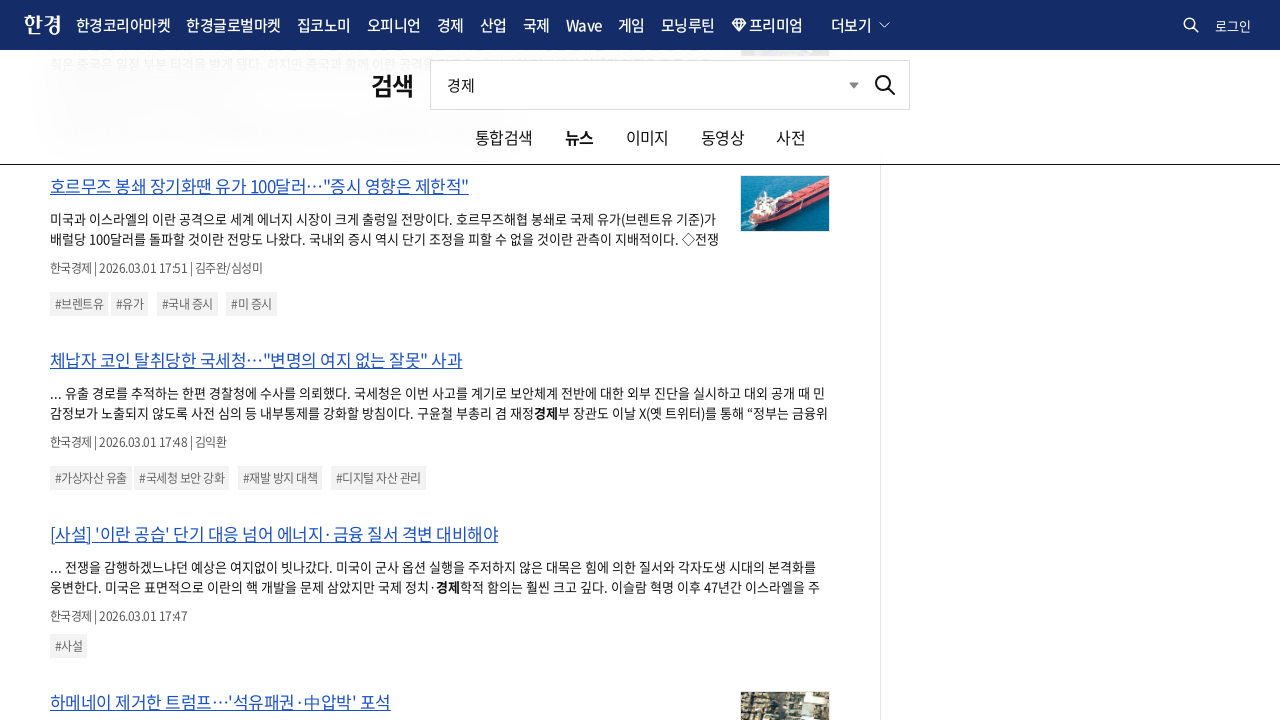

Clicked article 5 to open in new tab at (440, 534) on em.tit >> nth=4
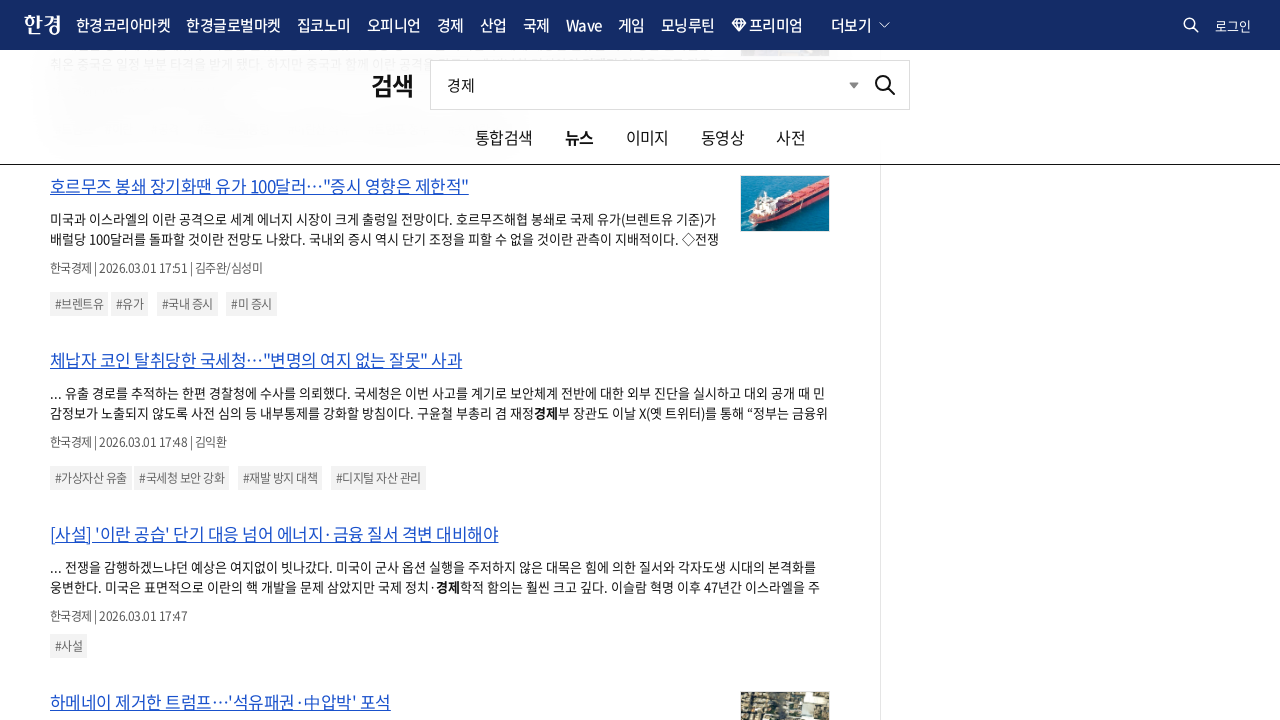

New tab loaded for article 5
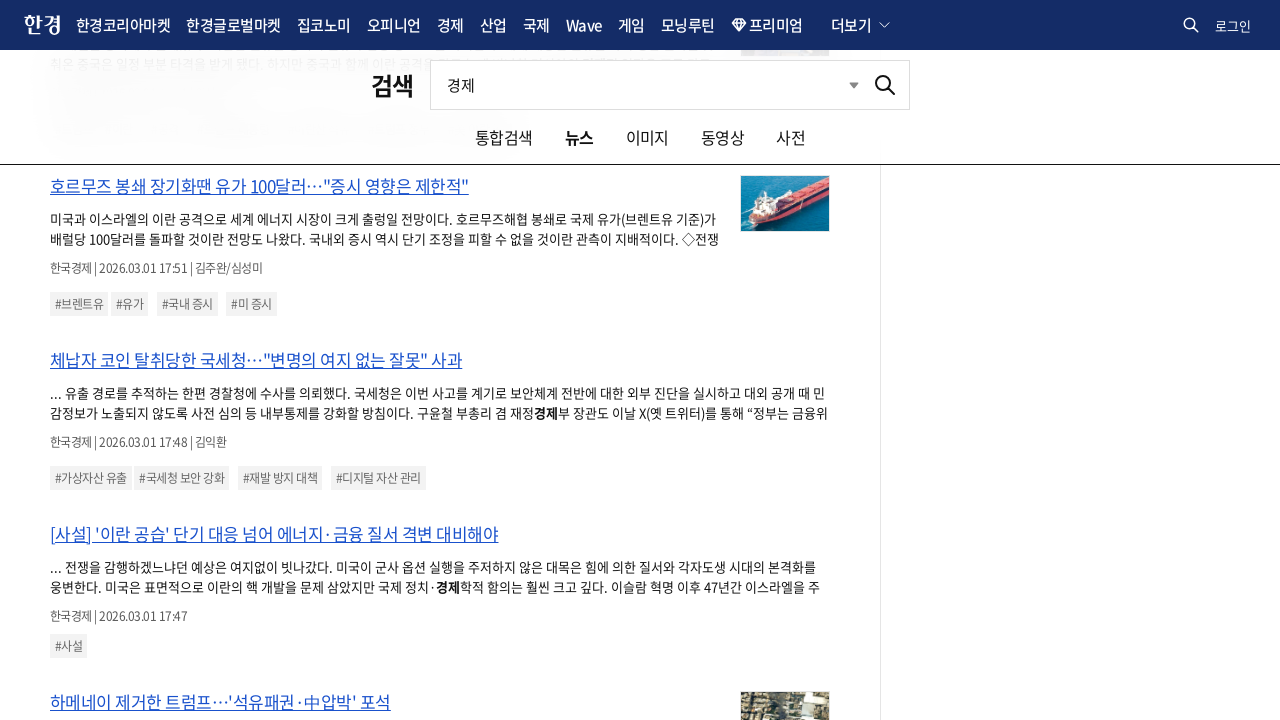

Article 5 content loaded (articletxt selector visible)
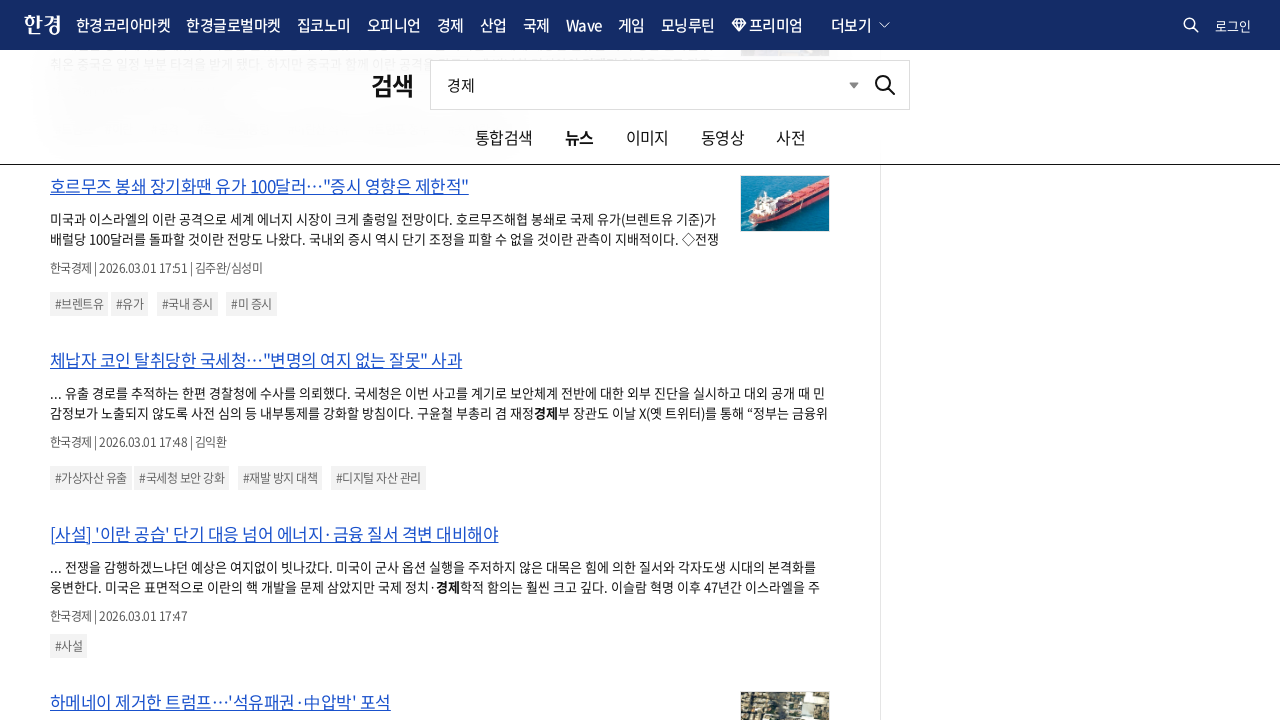

Closed article 5 tab and returned to search results
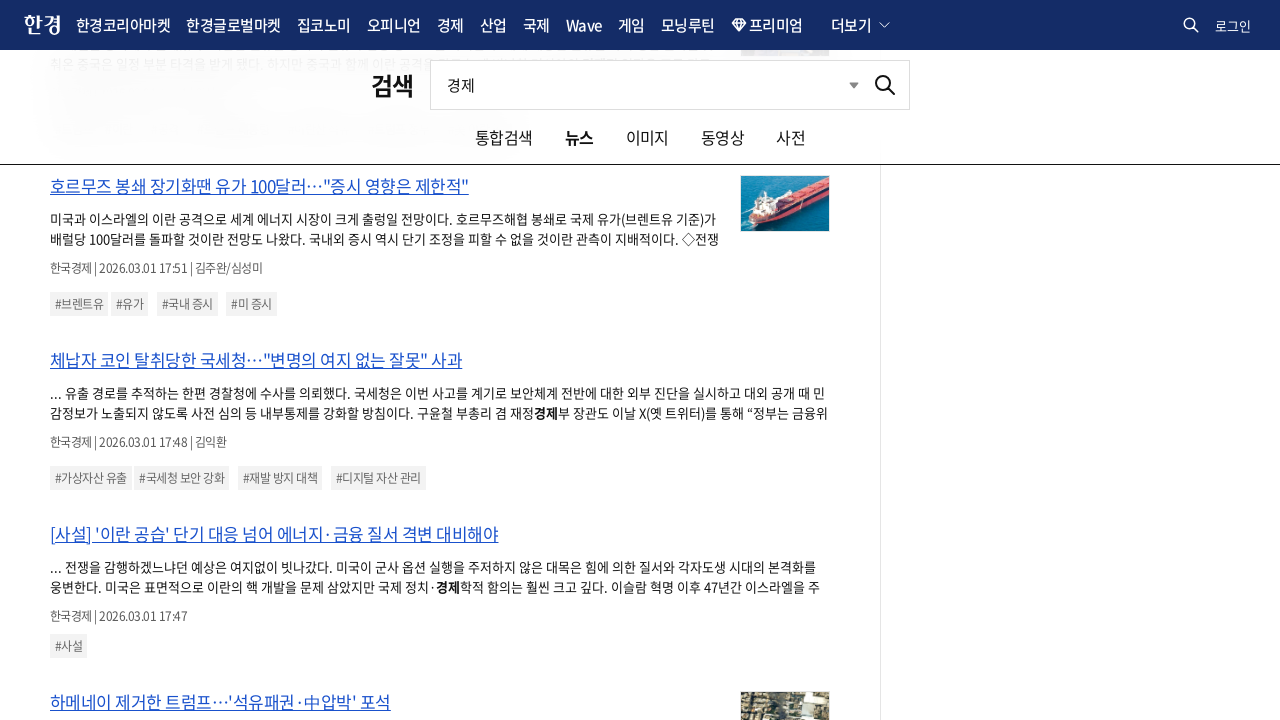

Waited 500ms before processing next article
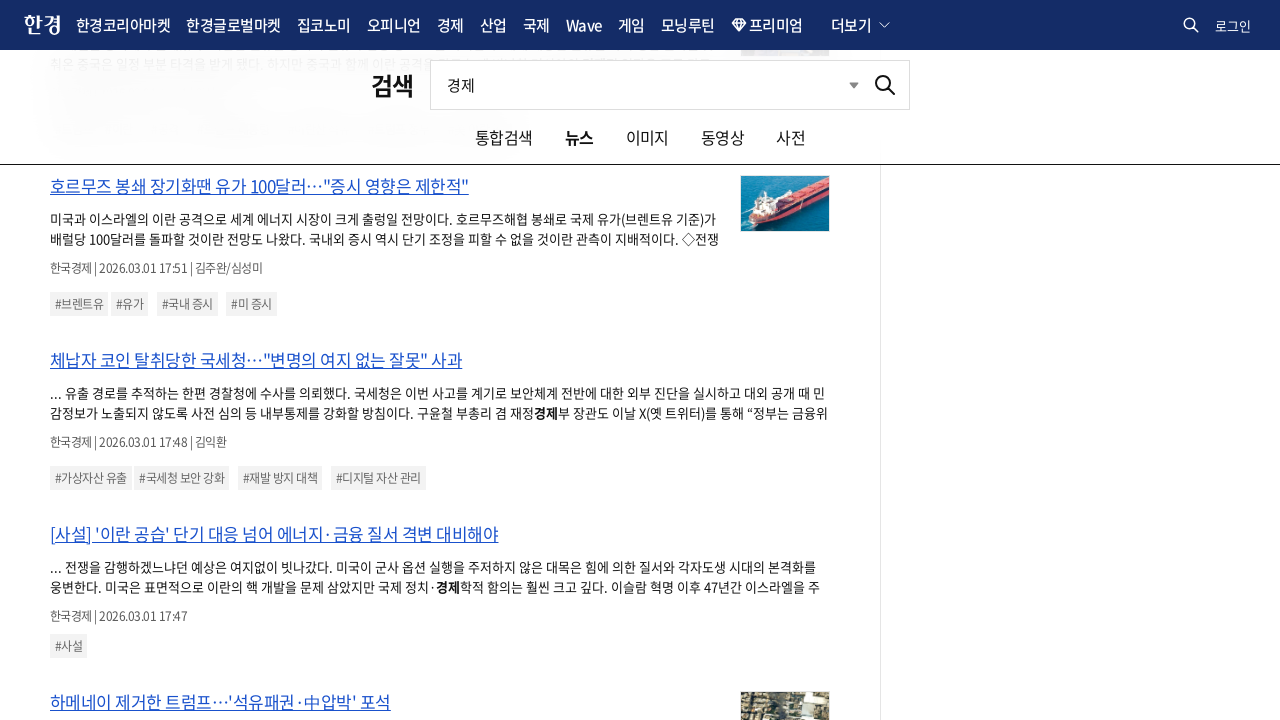

Clicked article 6 to open in new tab at (388, 702) on em.tit >> nth=5
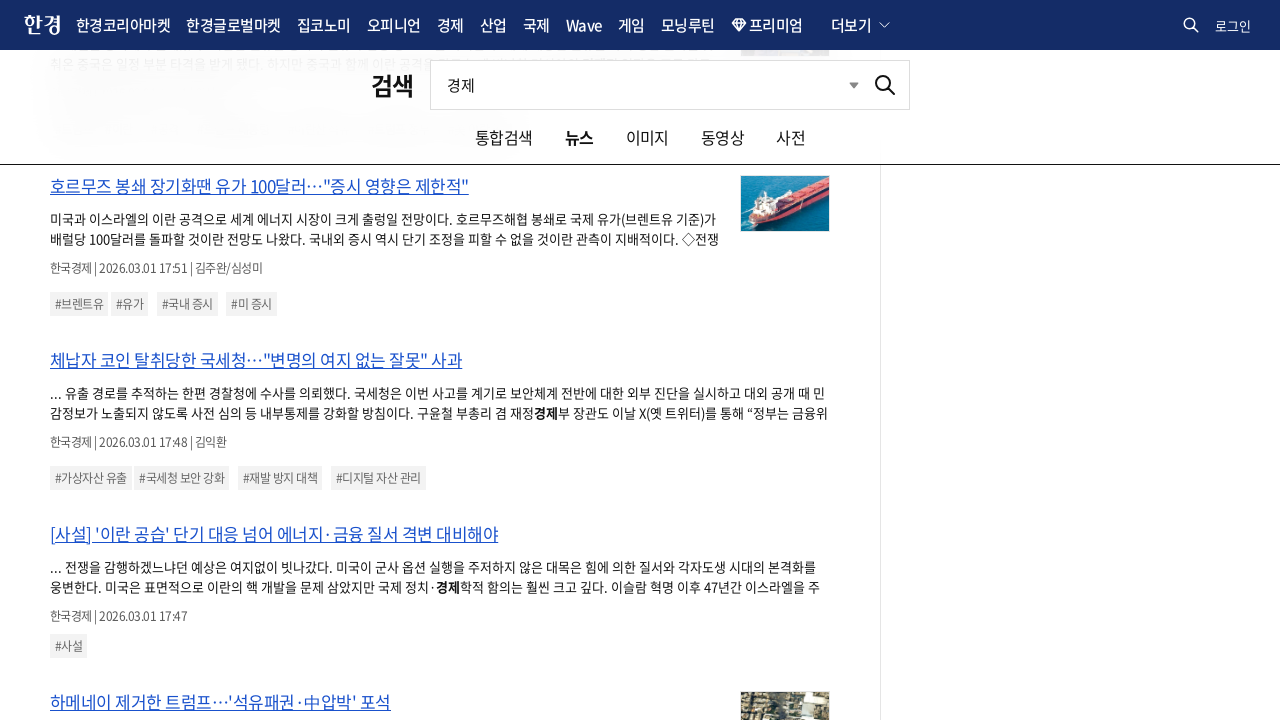

New tab loaded for article 6
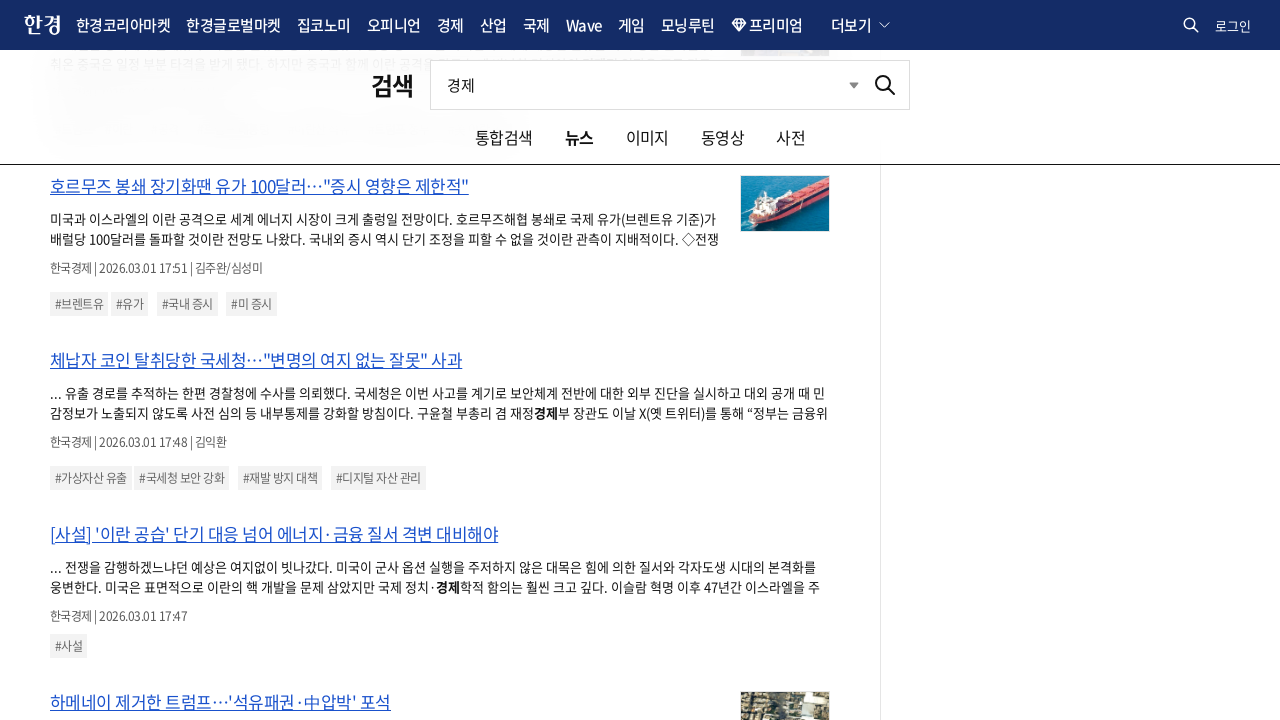

Article 6 content loaded (articletxt selector visible)
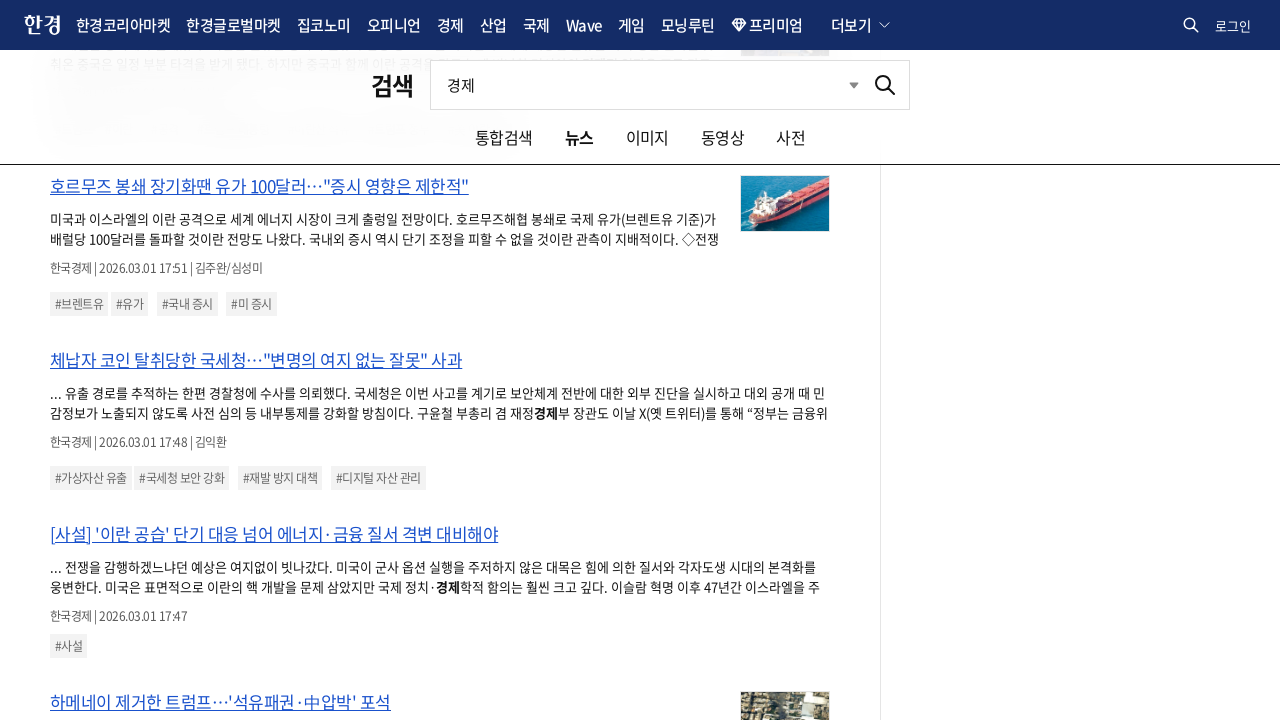

Closed article 6 tab and returned to search results
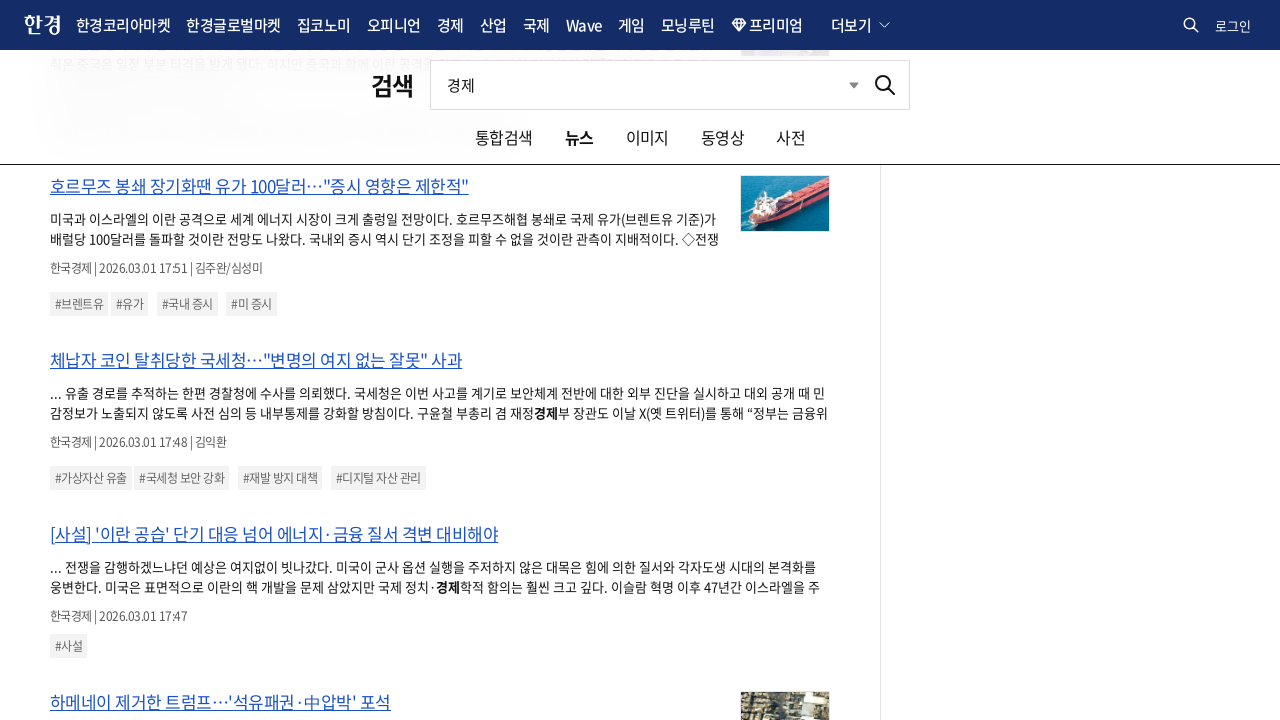

Waited 500ms before processing next article
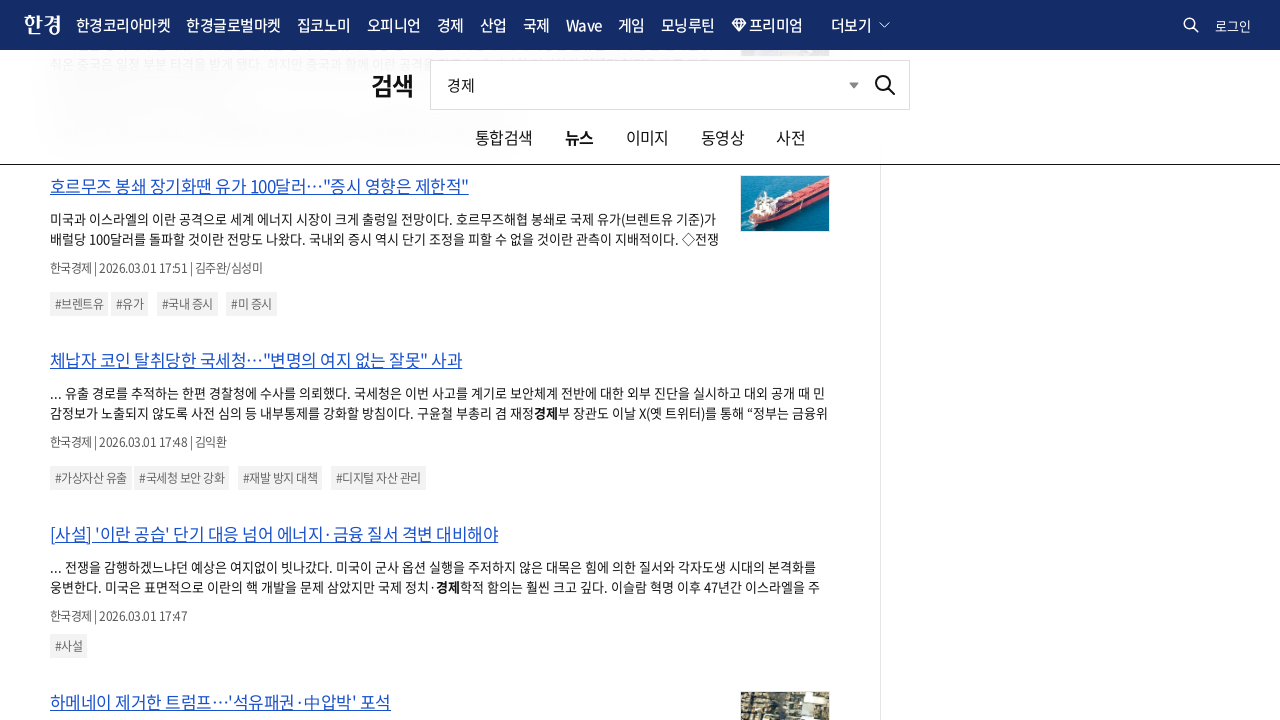

Clicked article 7 to open in new tab at (388, 360) on em.tit >> nth=6
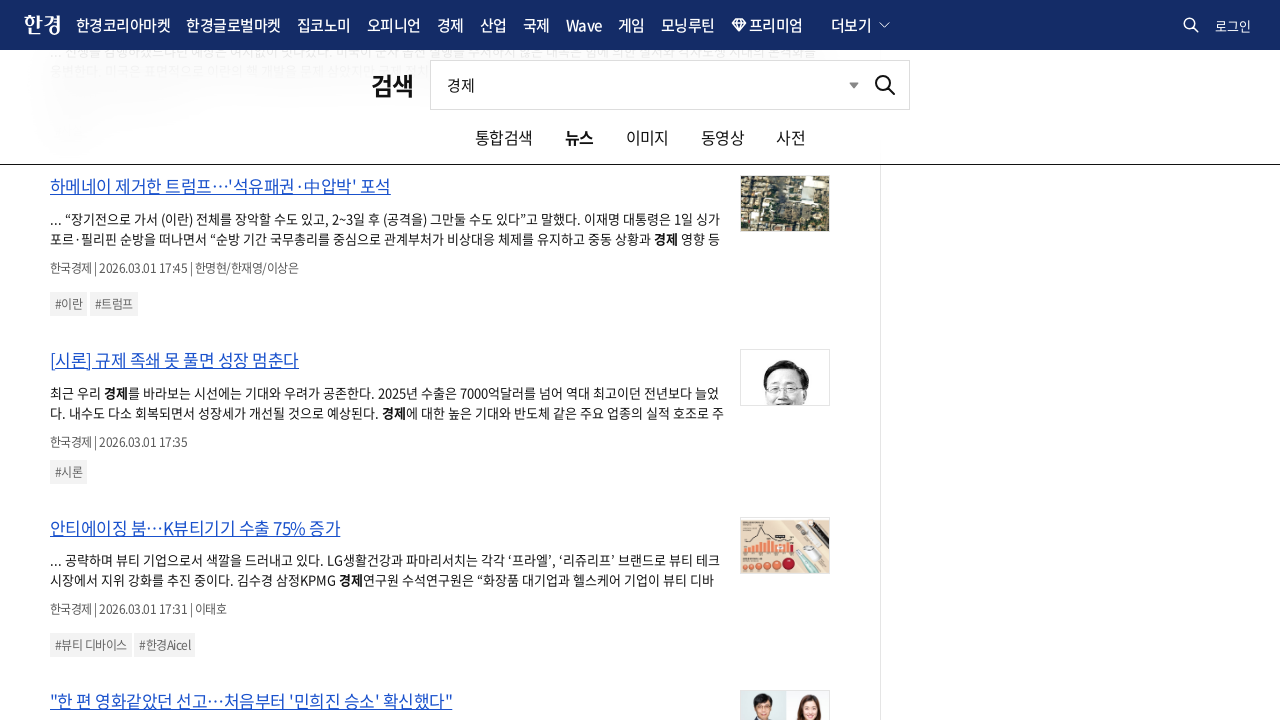

New tab loaded for article 7
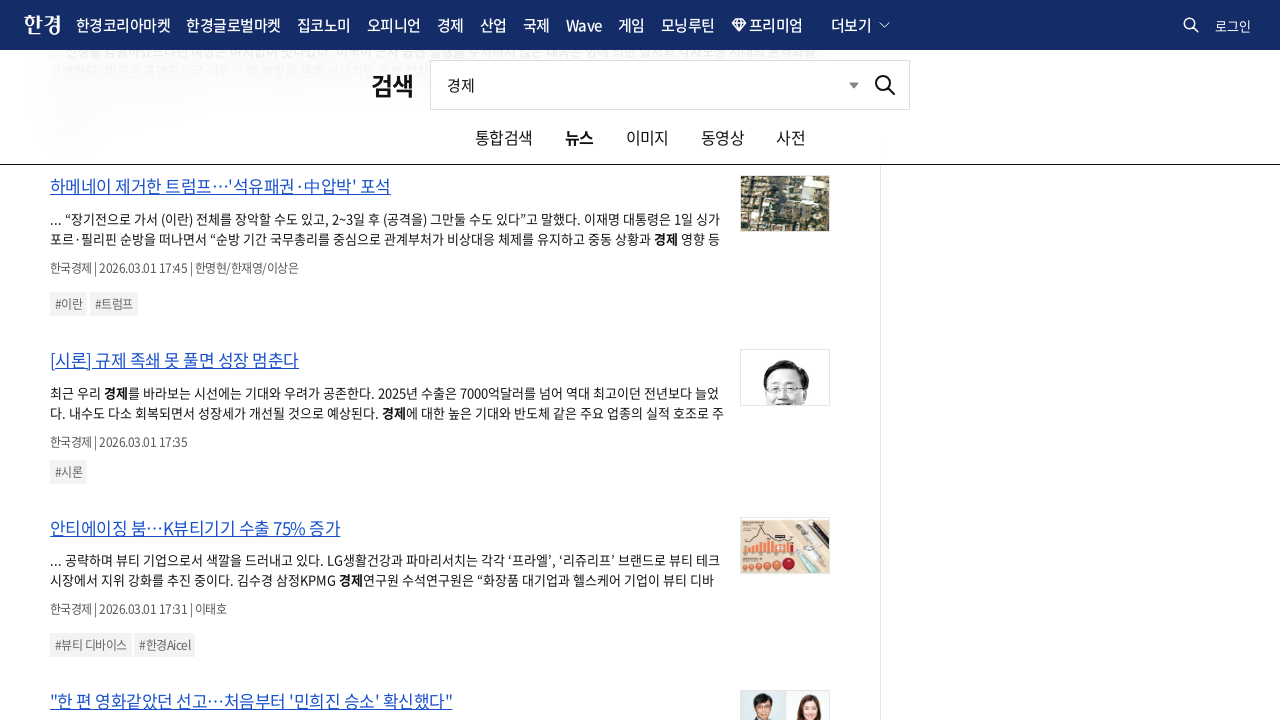

Article 7 content loaded (articletxt selector visible)
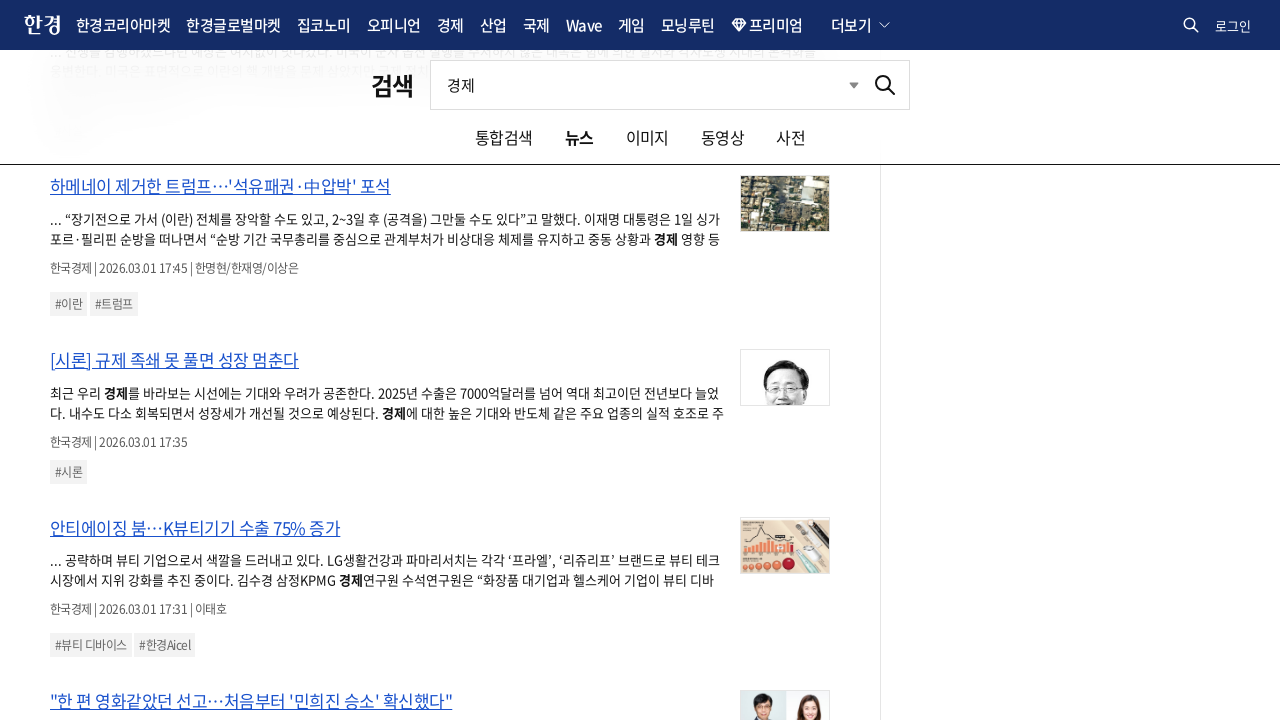

Closed article 7 tab and returned to search results
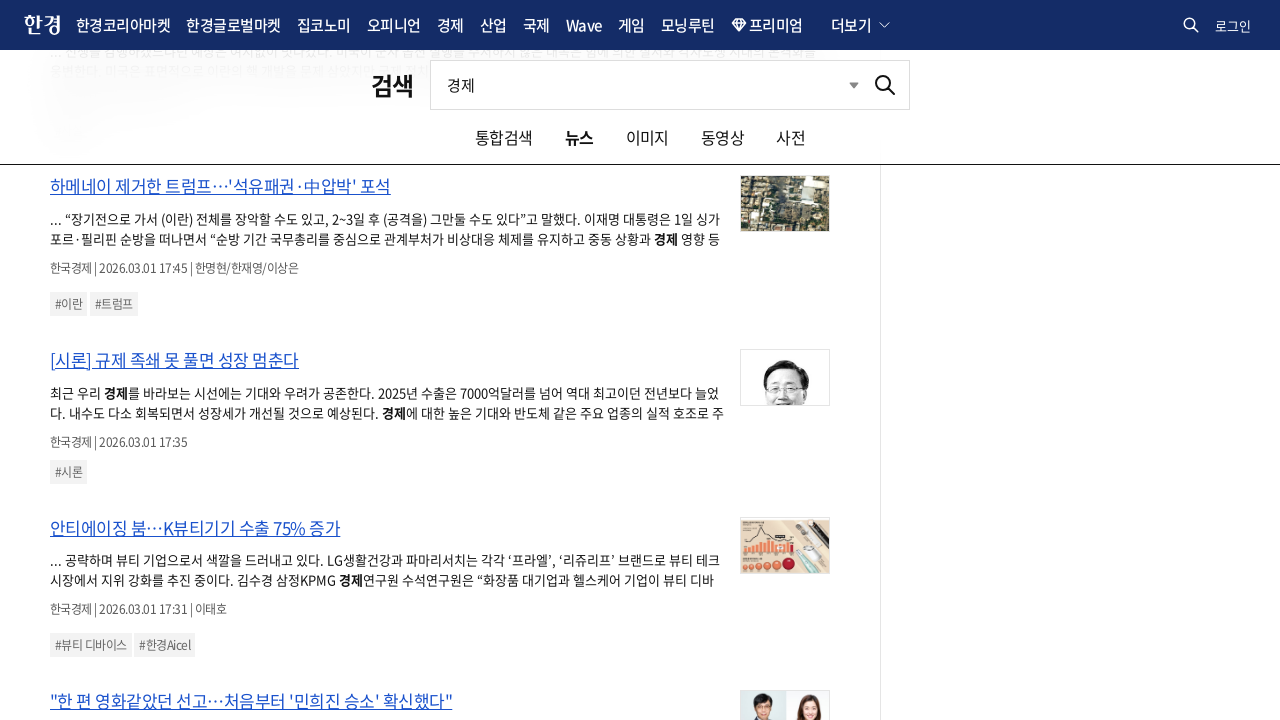

Waited 500ms before processing next article
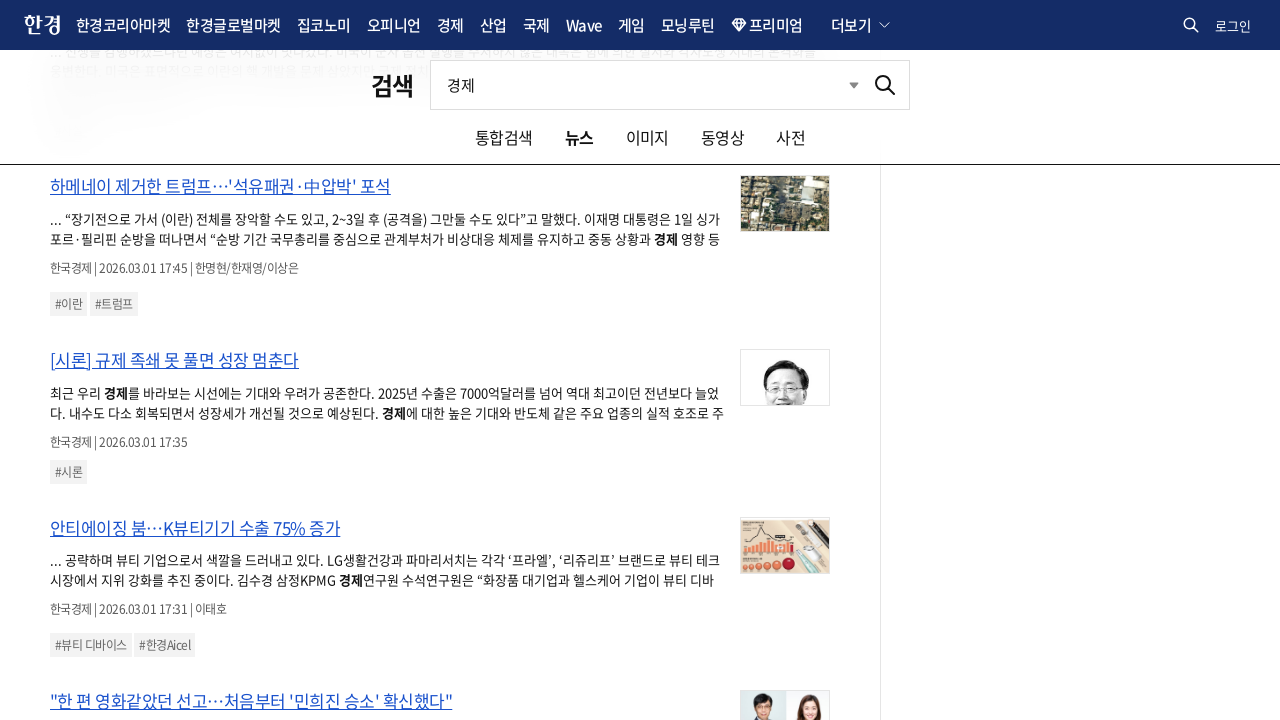

Clicked article 8 to open in new tab at (388, 528) on em.tit >> nth=7
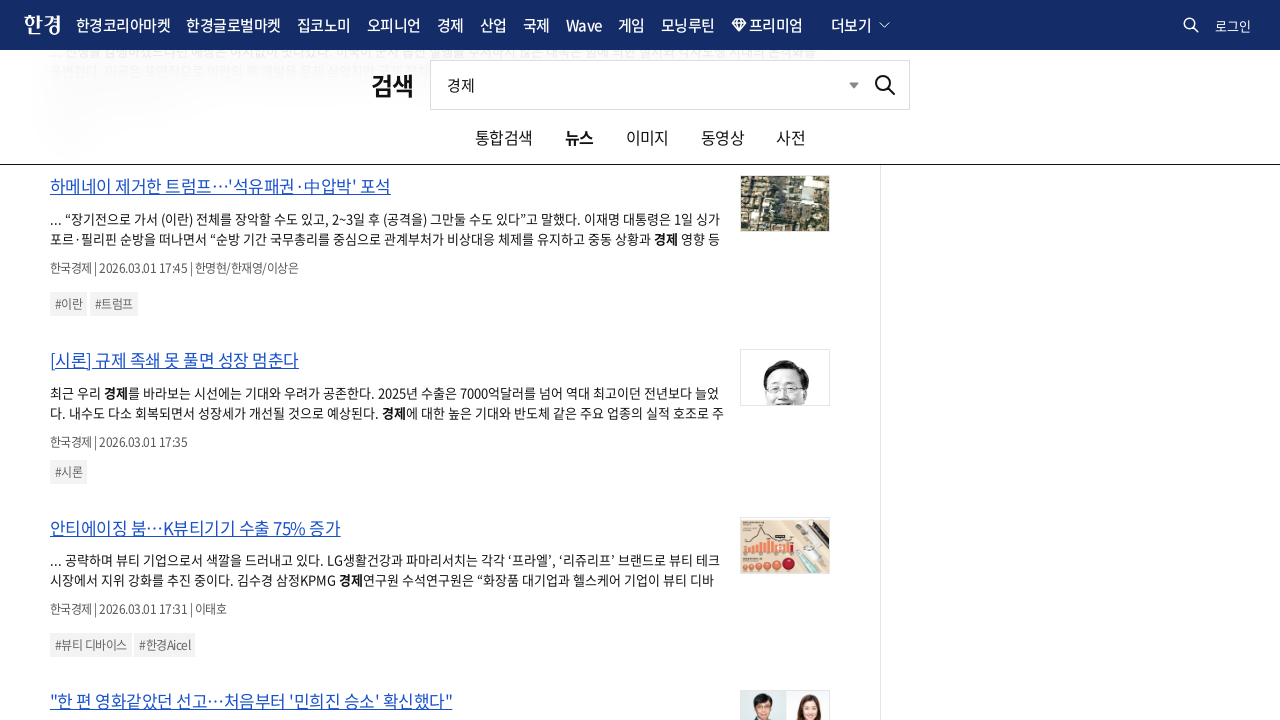

New tab loaded for article 8
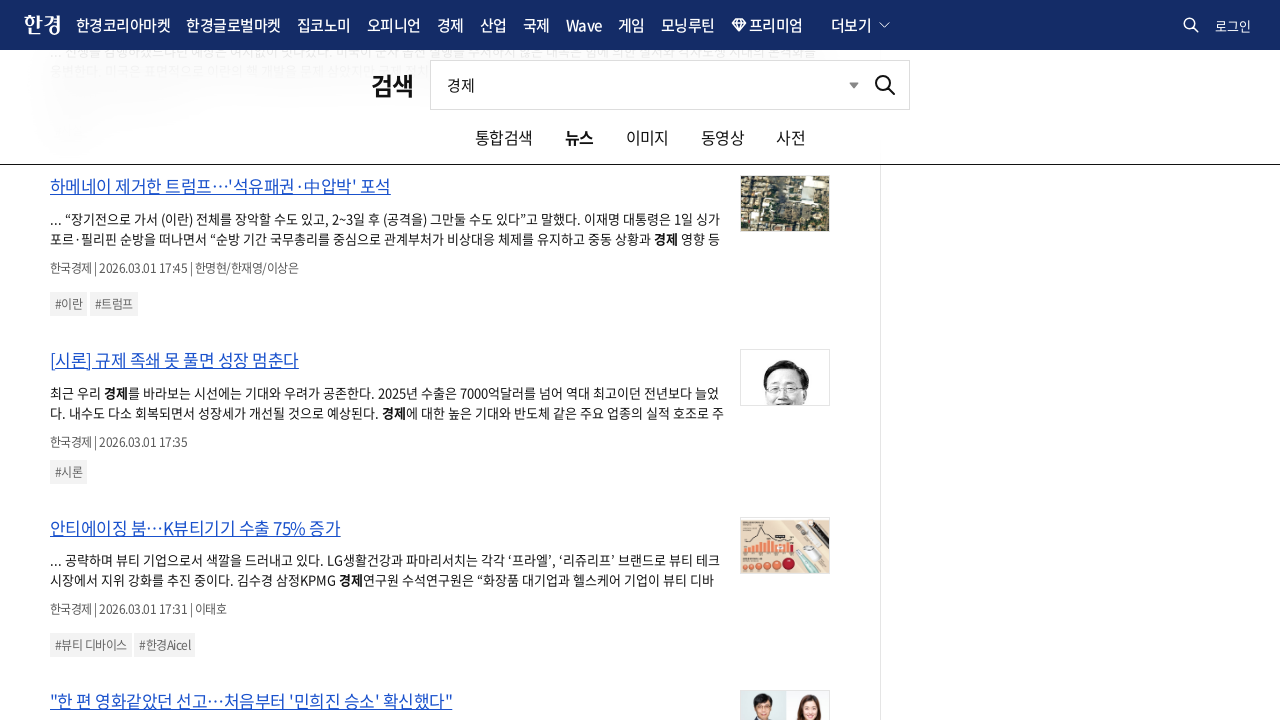

Article 8 content loaded (articletxt selector visible)
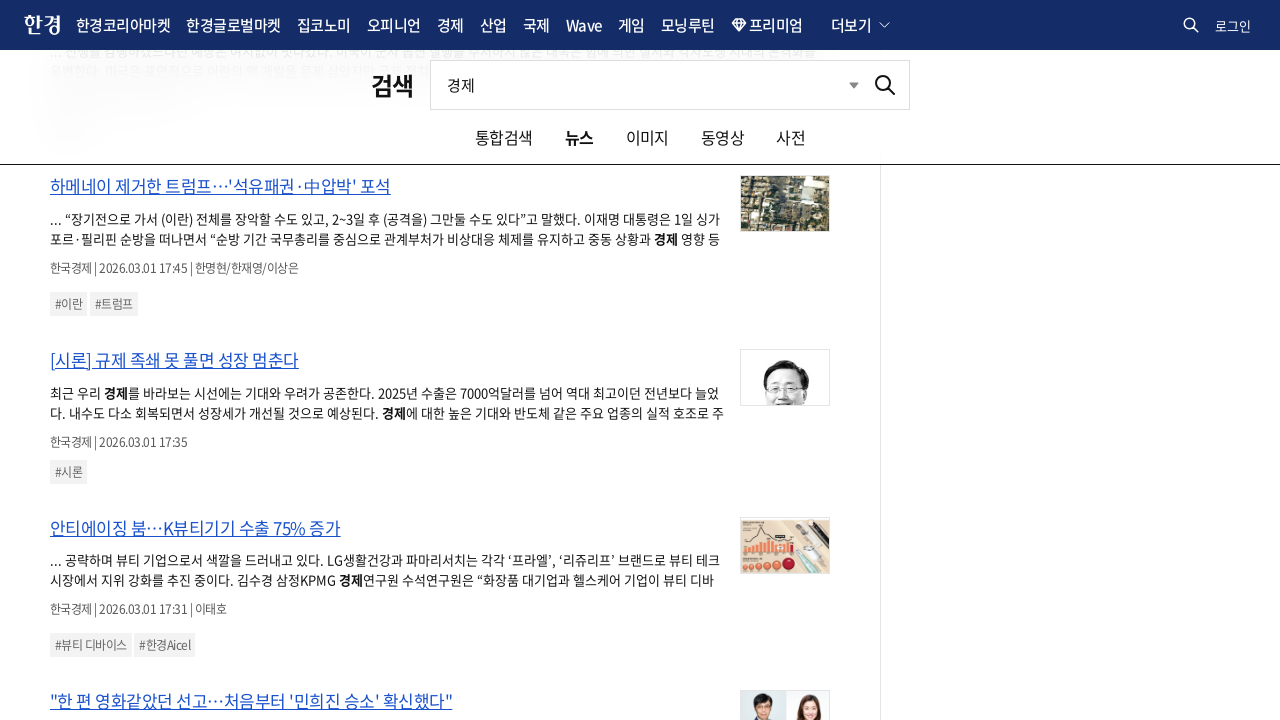

Closed article 8 tab and returned to search results
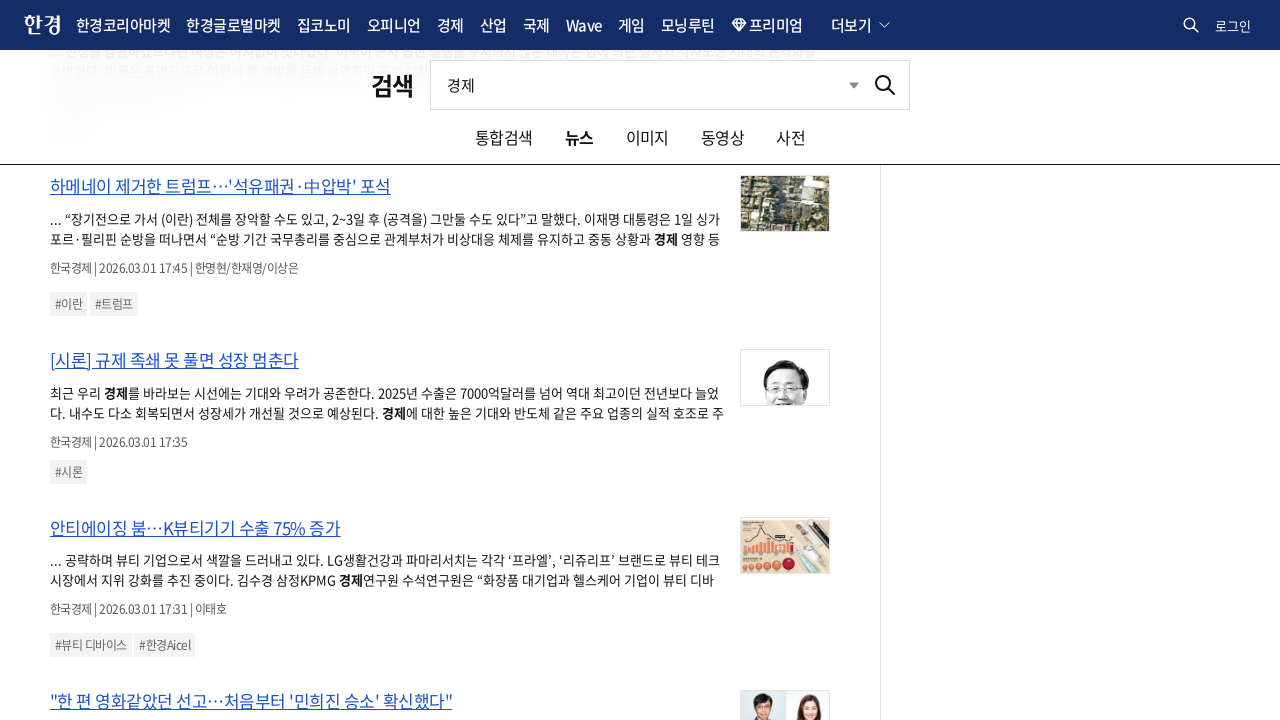

Waited 500ms before processing next article
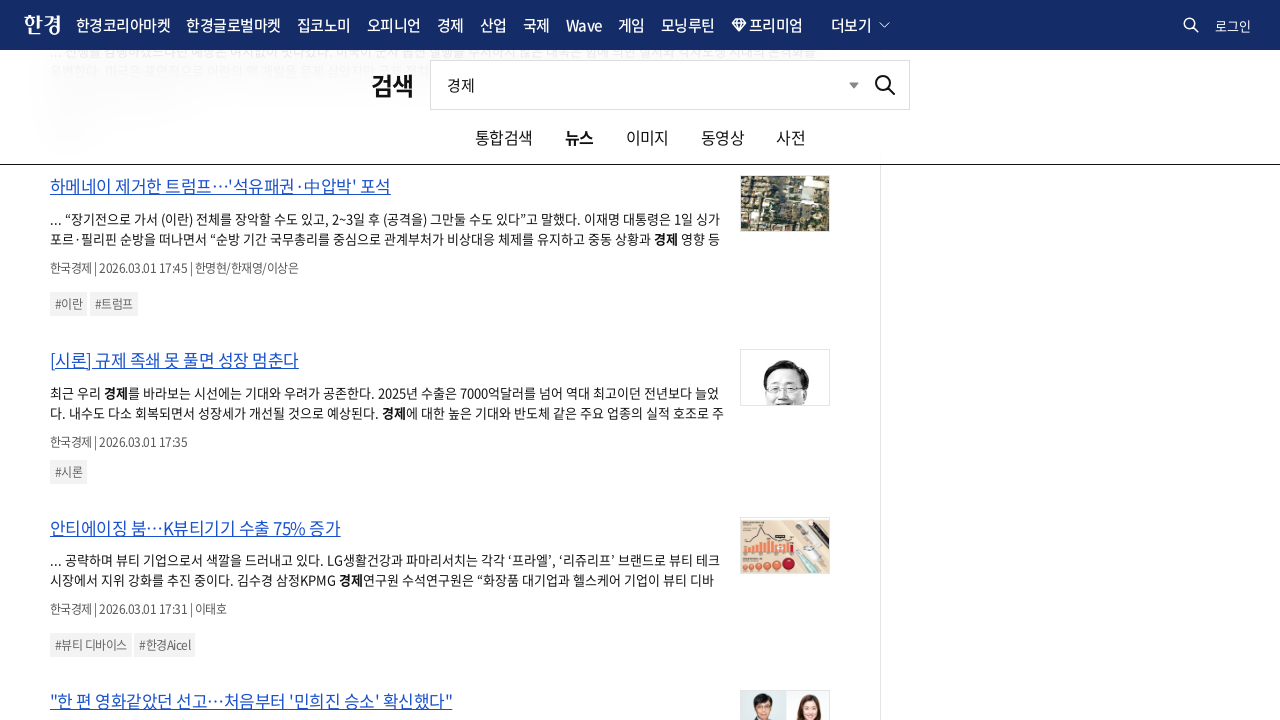

Clicked article 9 to open in new tab at (388, 702) on em.tit >> nth=8
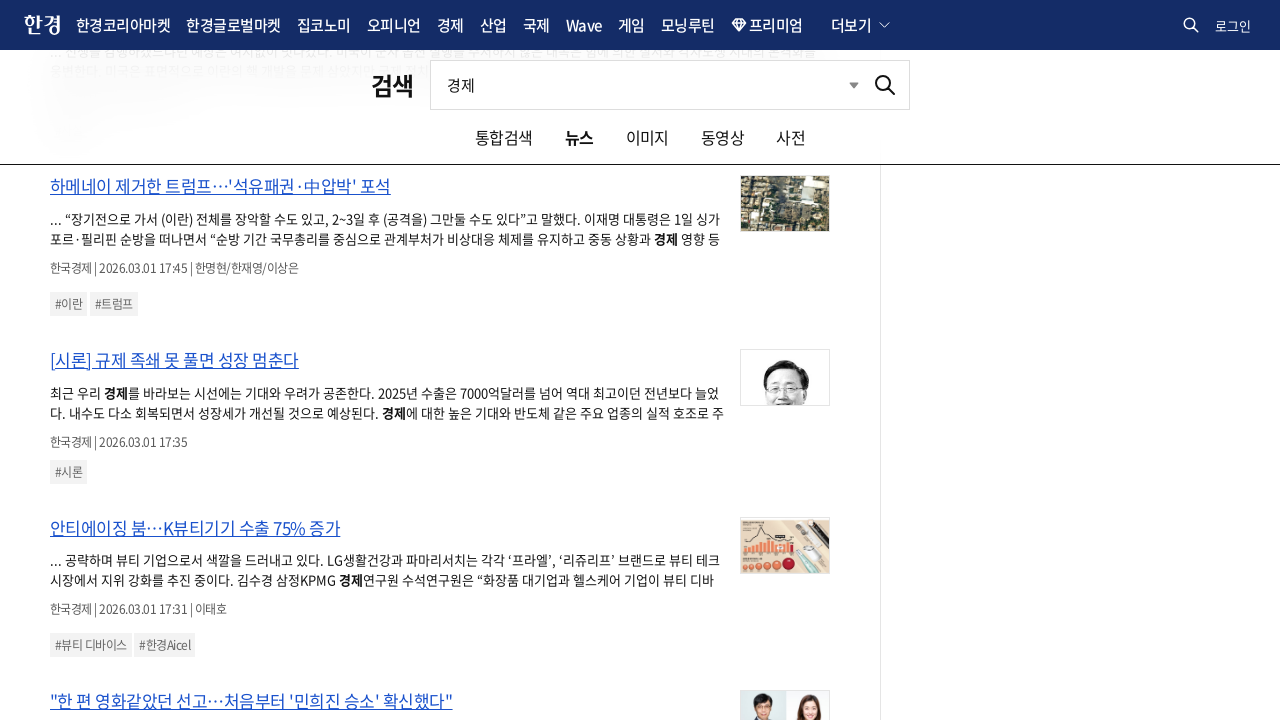

New tab loaded for article 9
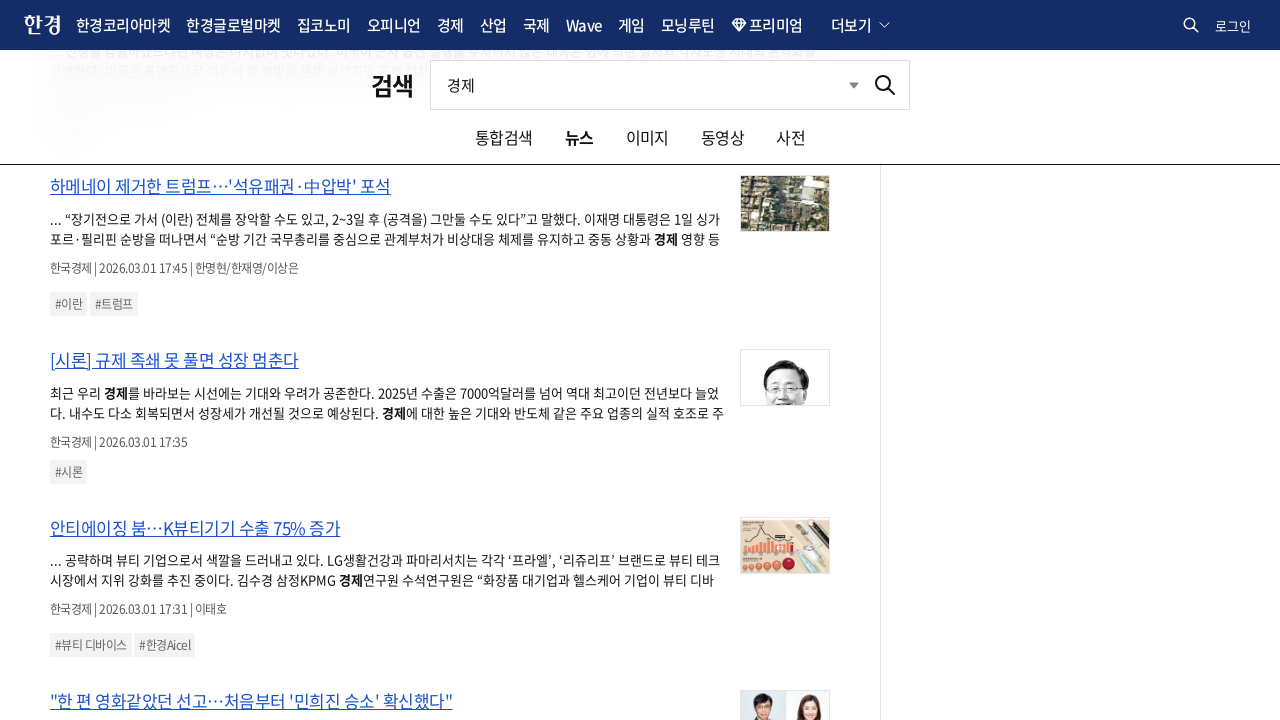

Article 9 content loaded (articletxt selector visible)
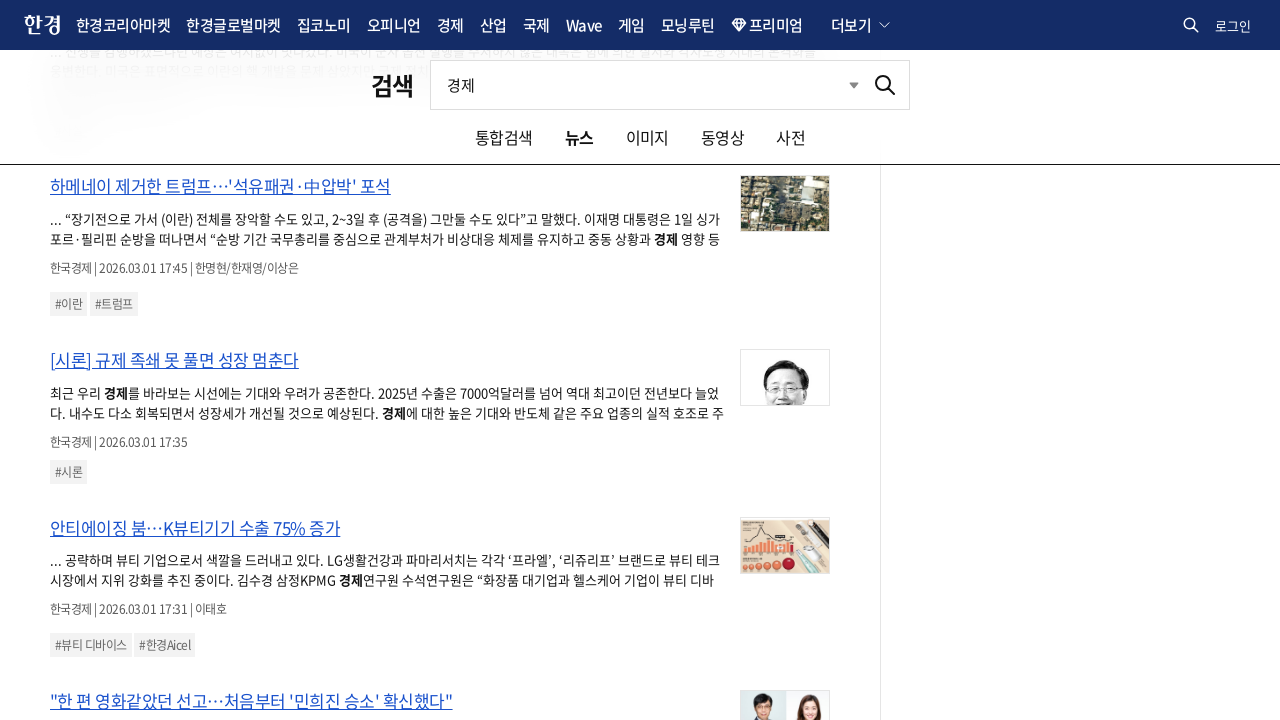

Closed article 9 tab and returned to search results
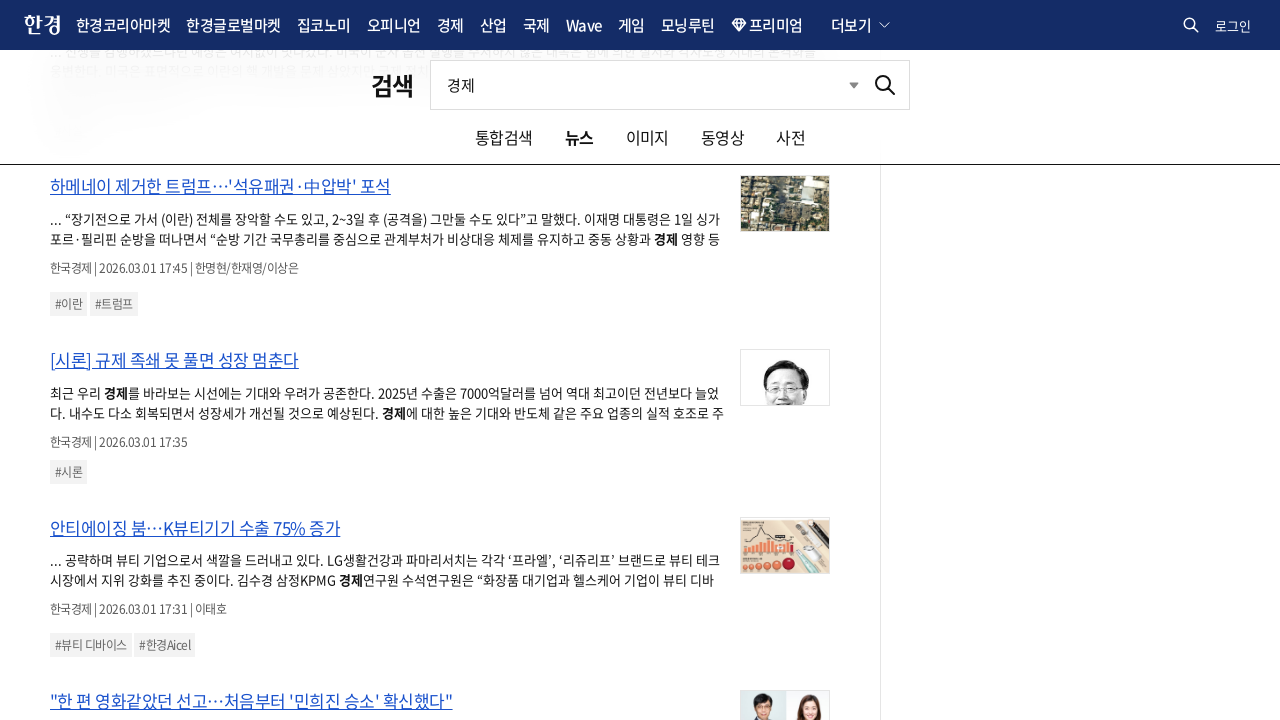

Waited 500ms before processing next article
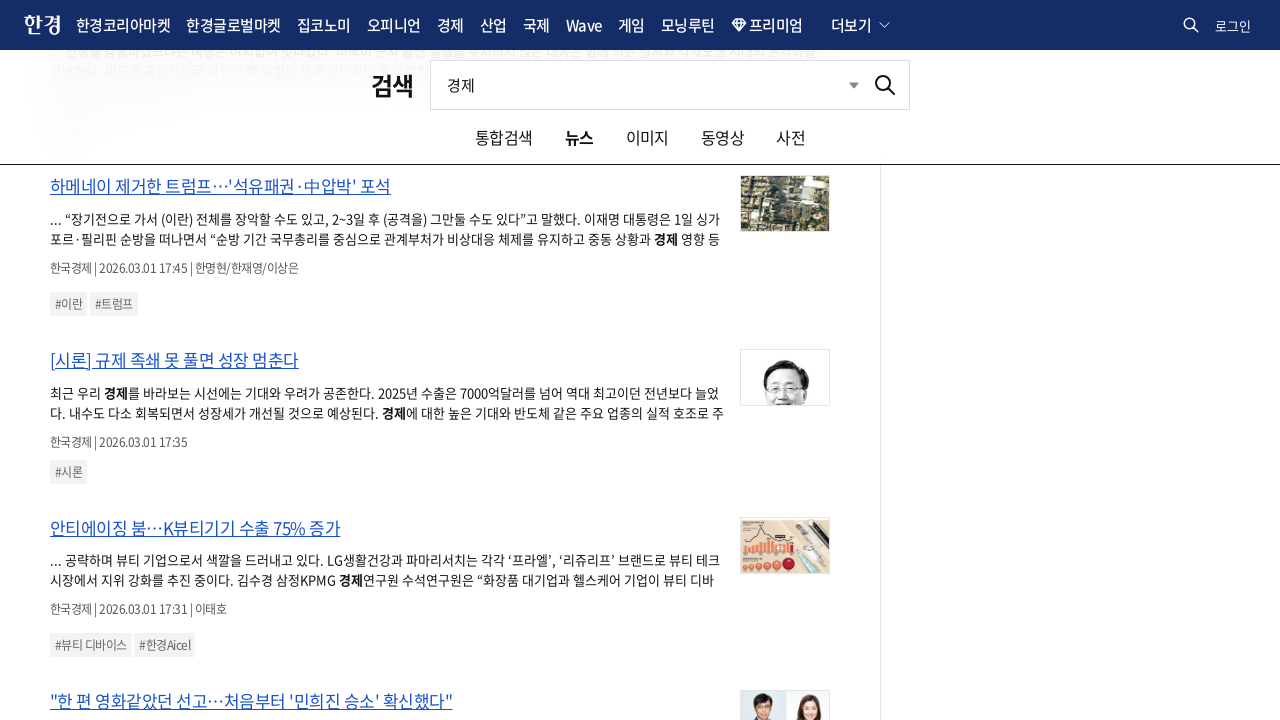

Clicked article 10 to open in new tab at (388, 361) on em.tit >> nth=9
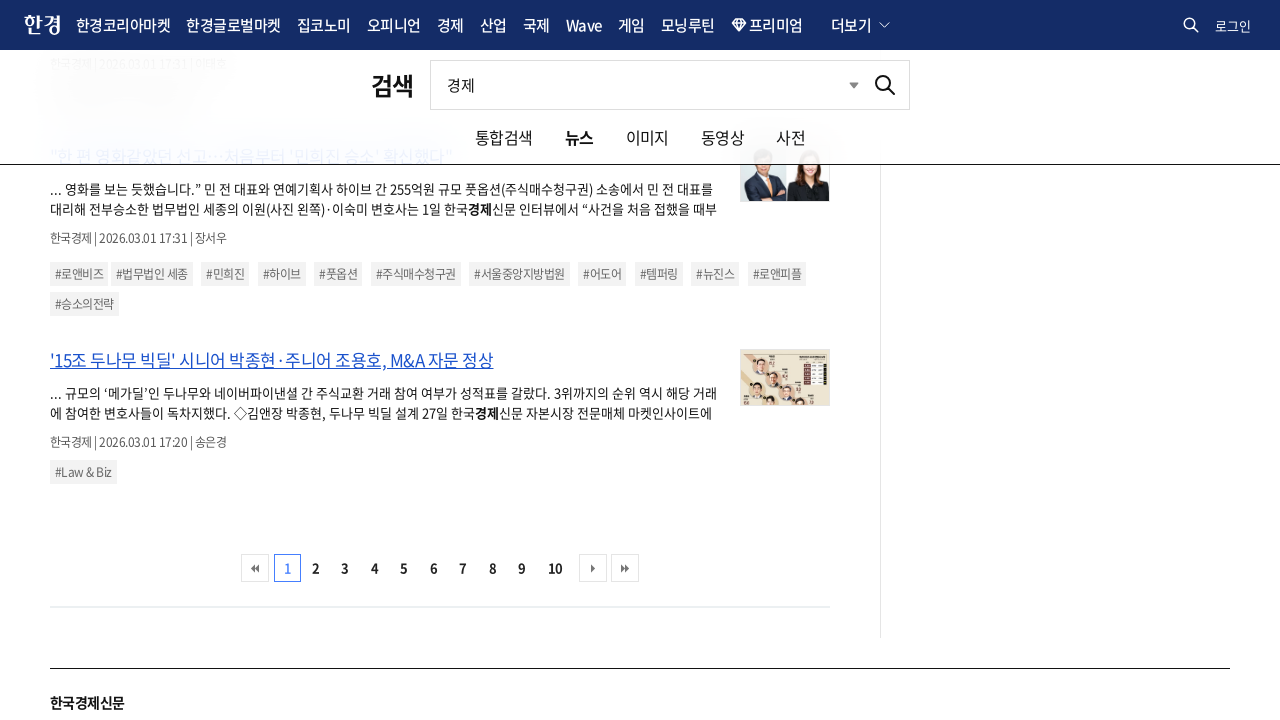

New tab loaded for article 10
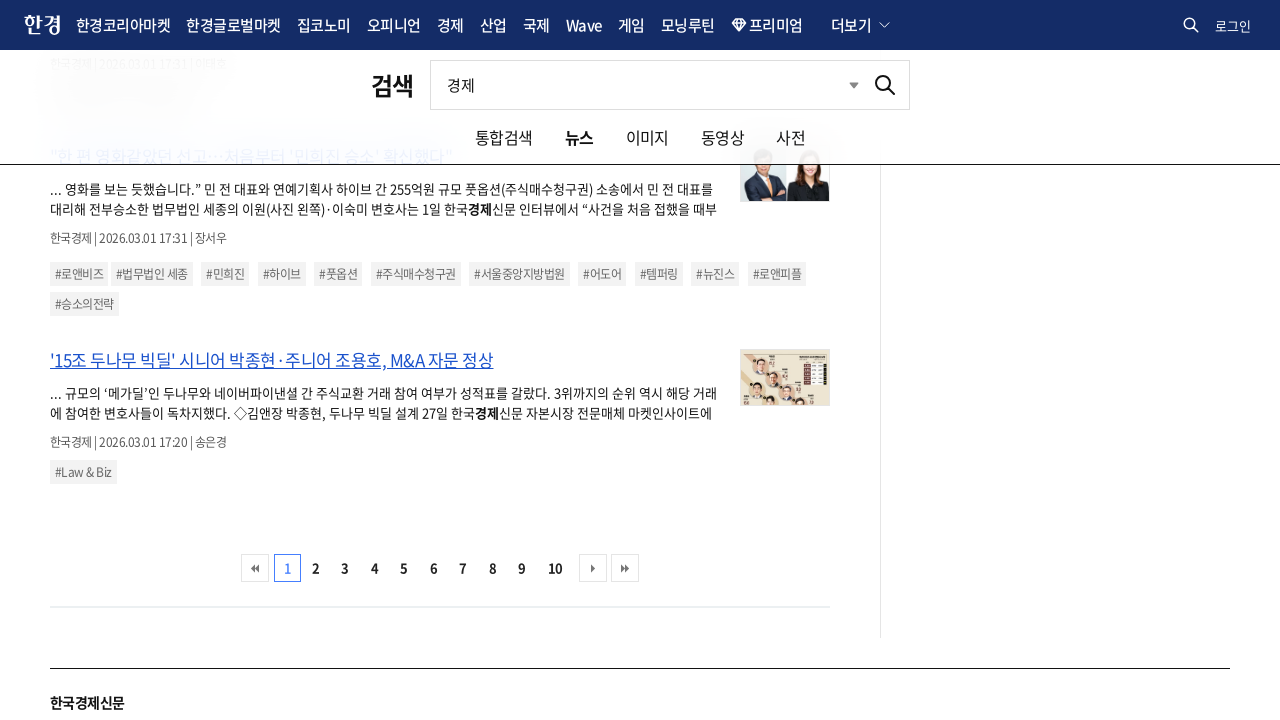

Article 10 content loaded (articletxt selector visible)
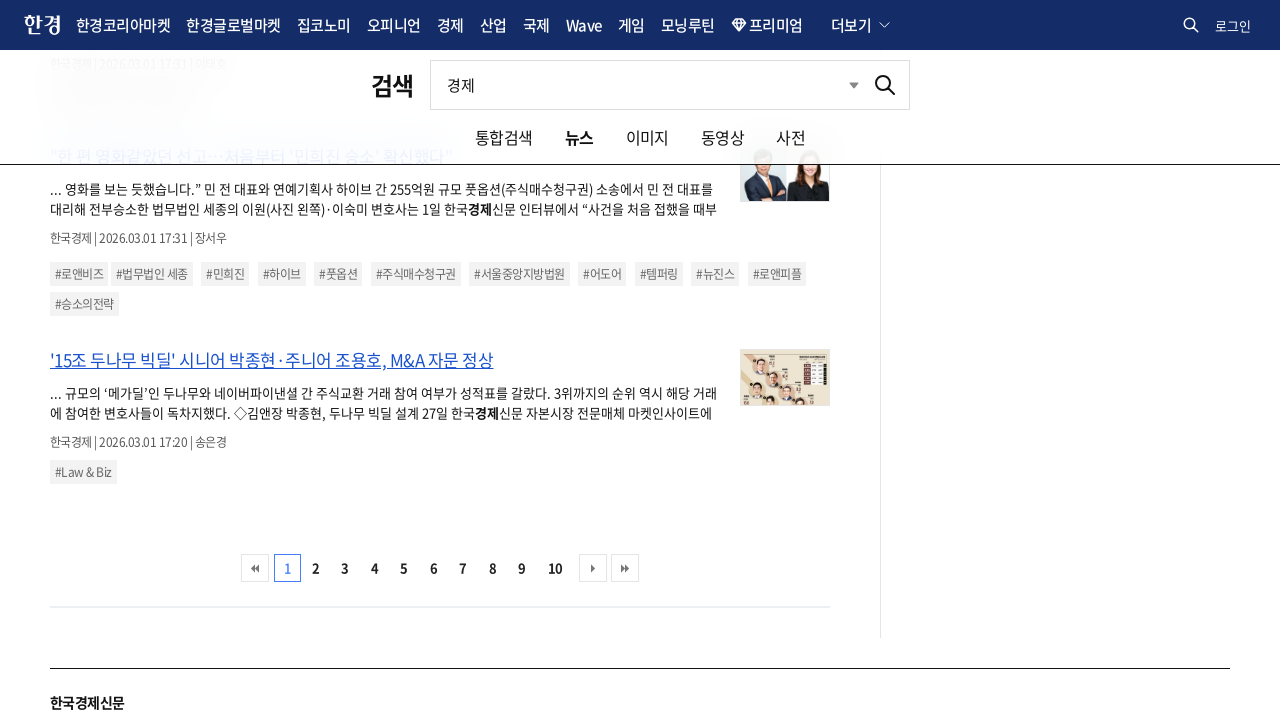

Closed article 10 tab and returned to search results
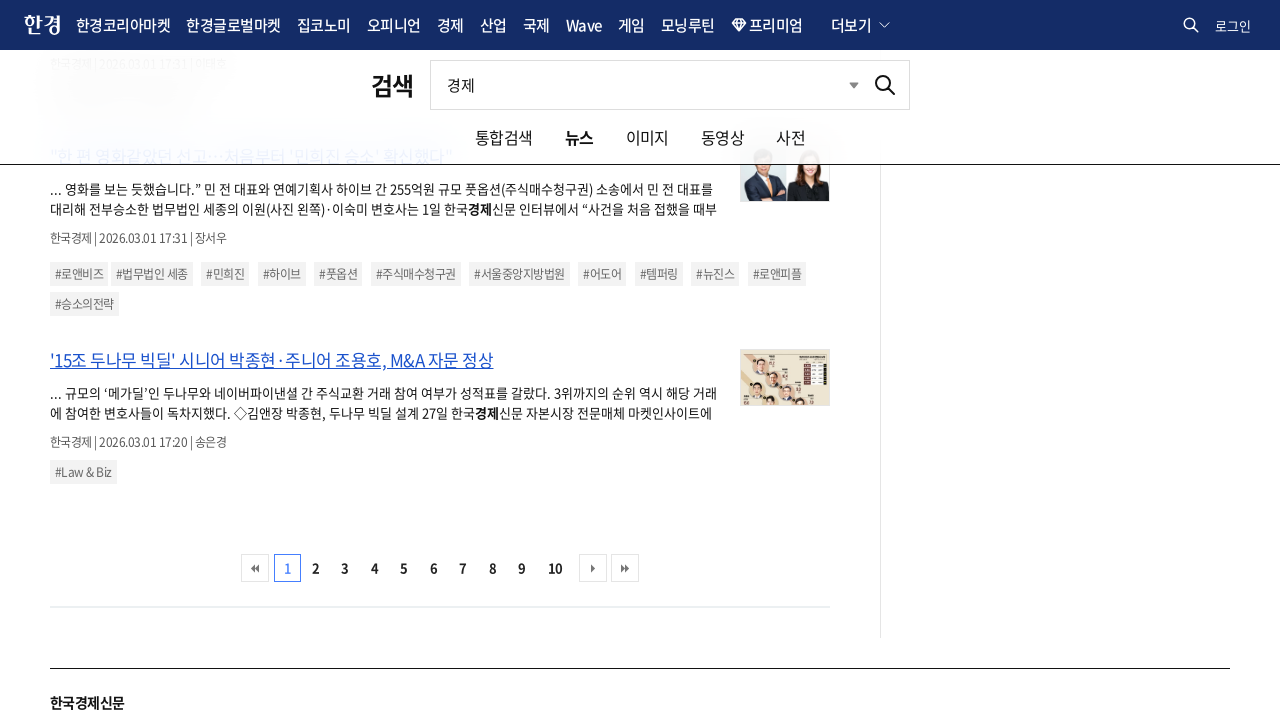

Waited 500ms before processing next article
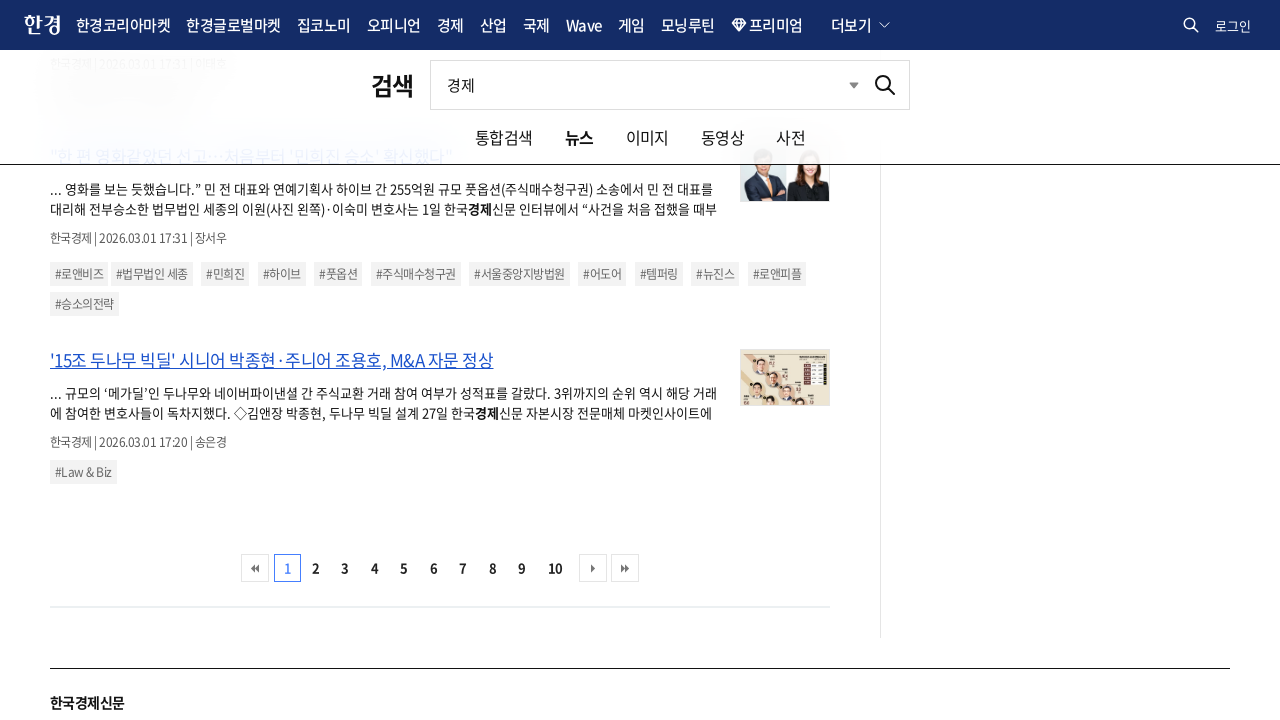

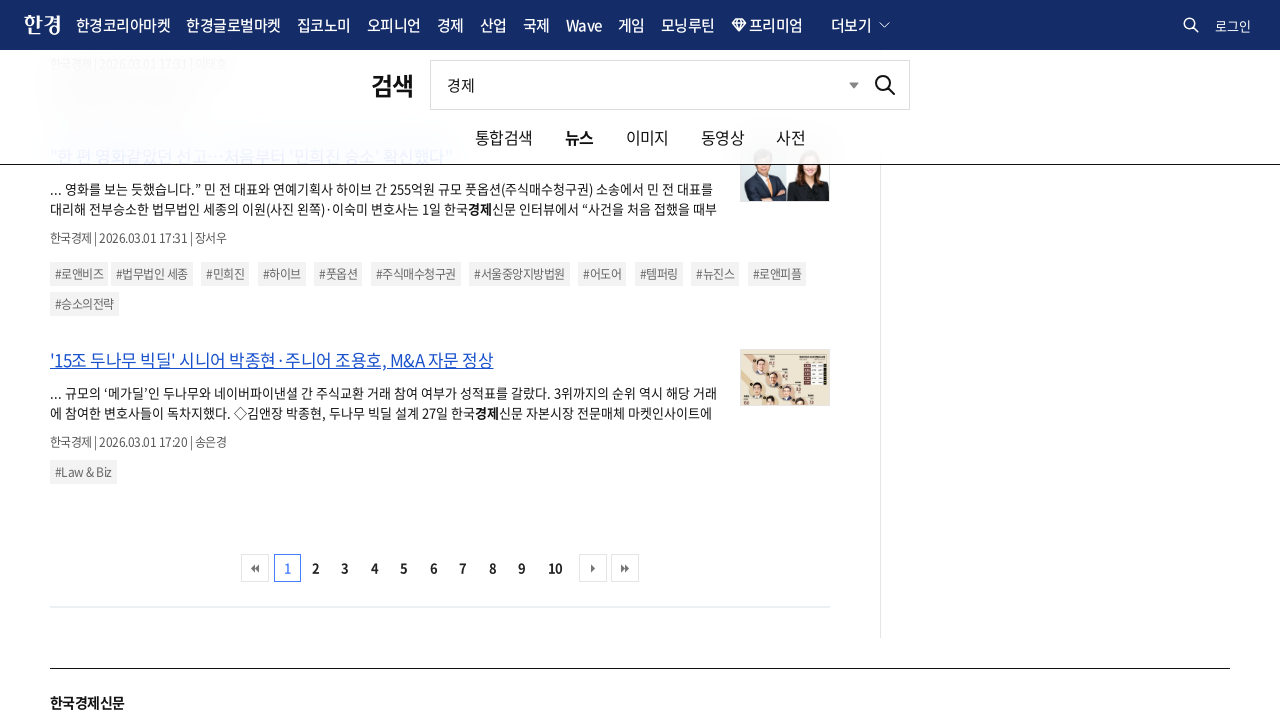